Tests infinite scroll by scrolling down the page until text containing "Eius" is found and visible

Starting URL: https://the-internet.herokuapp.com/infinite_scroll

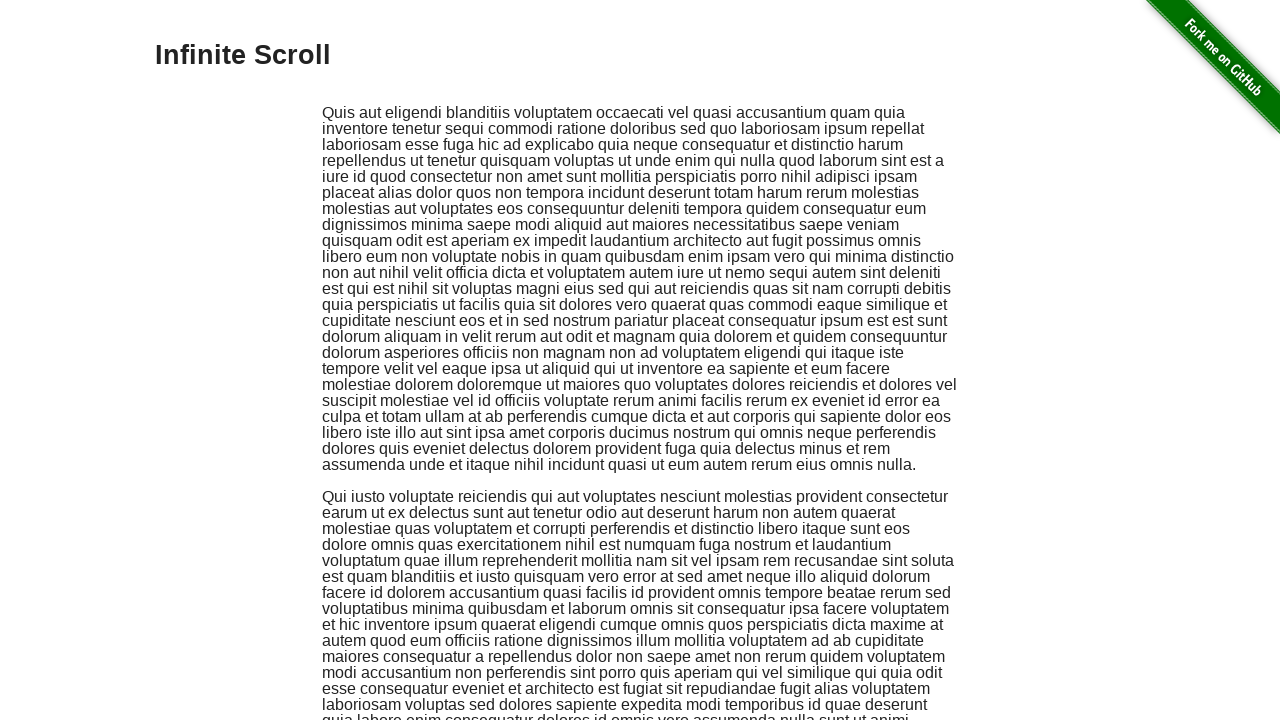

Located all .jscroll-added elements on the page
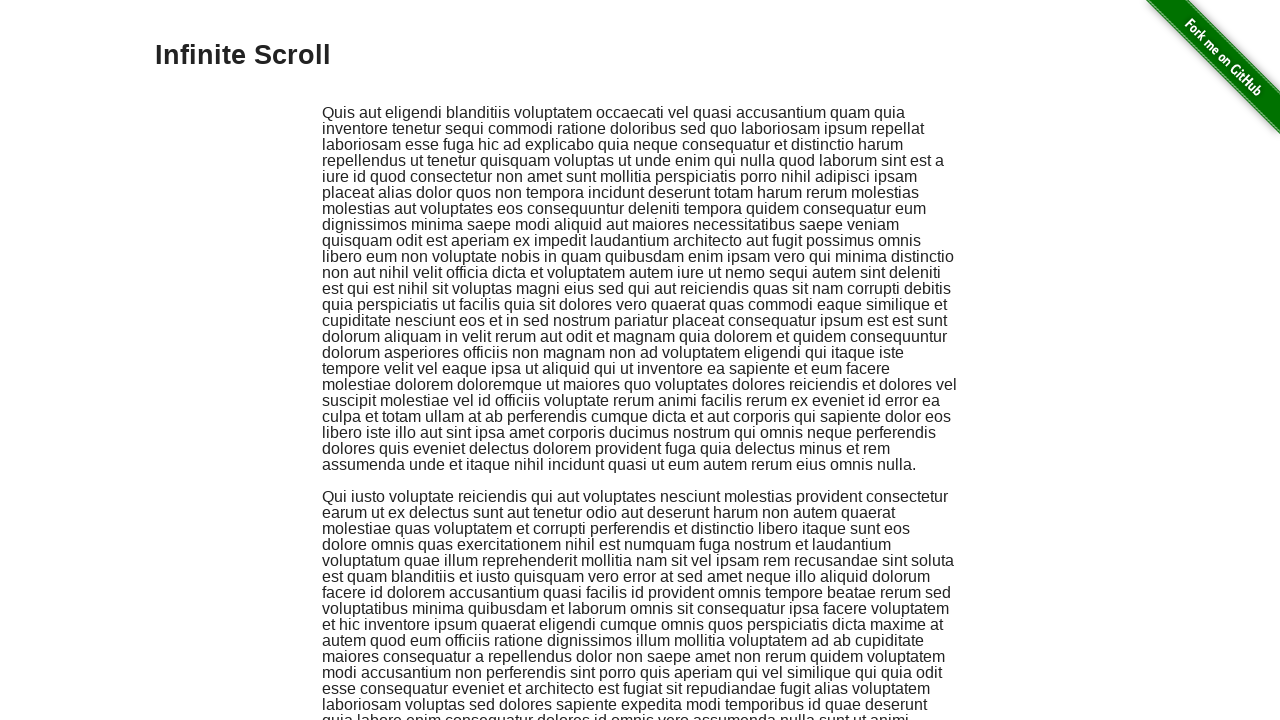

Retrieved text content from element 0
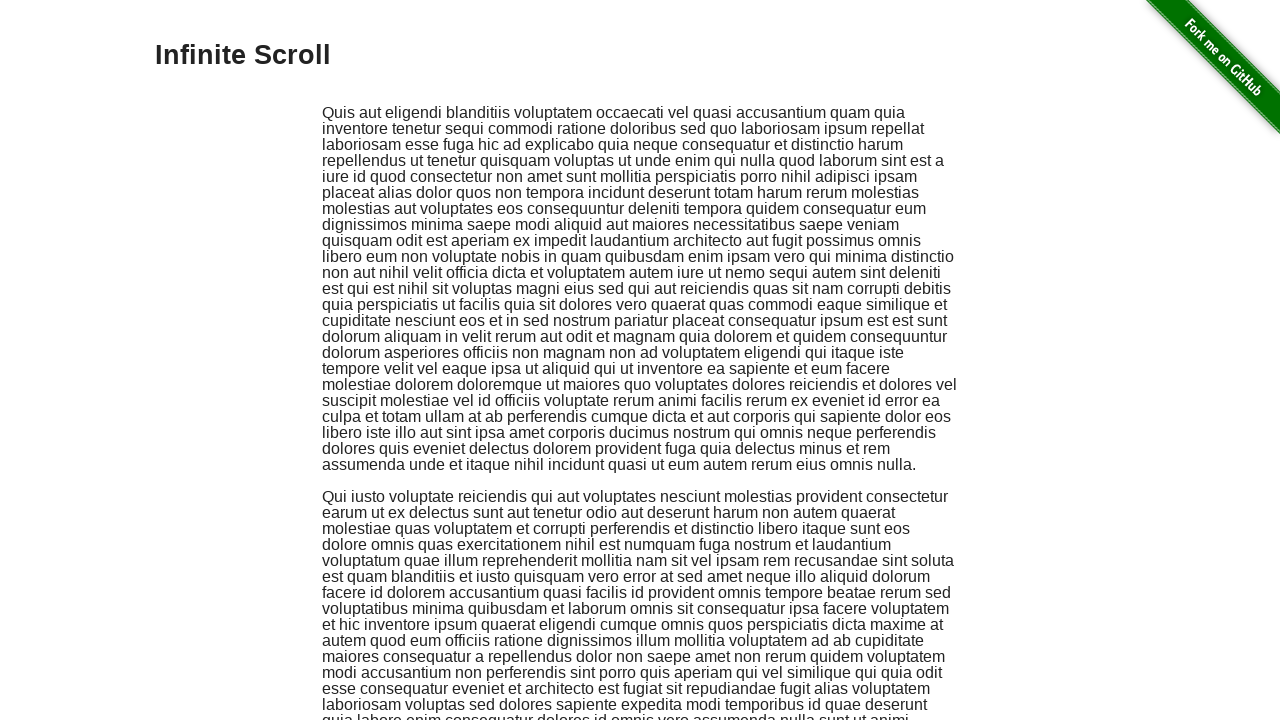

Retrieved text content from element 1
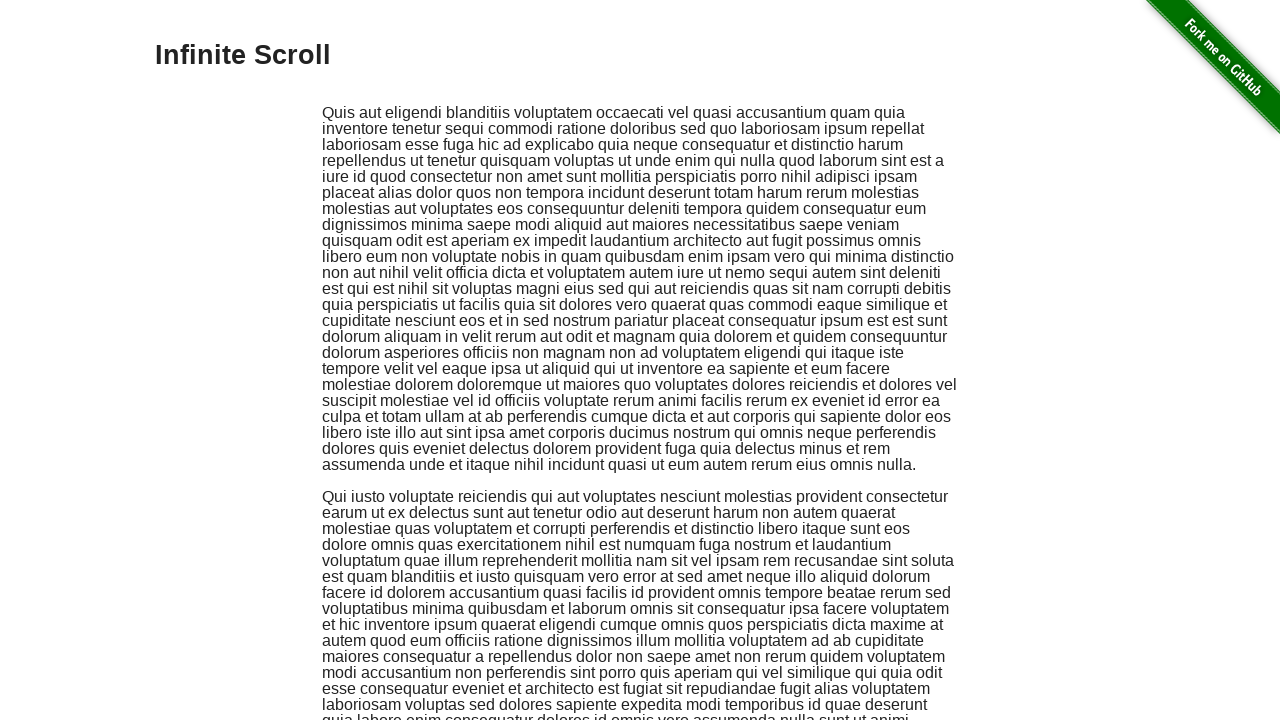

Scrolled down the page to load more infinite scroll content
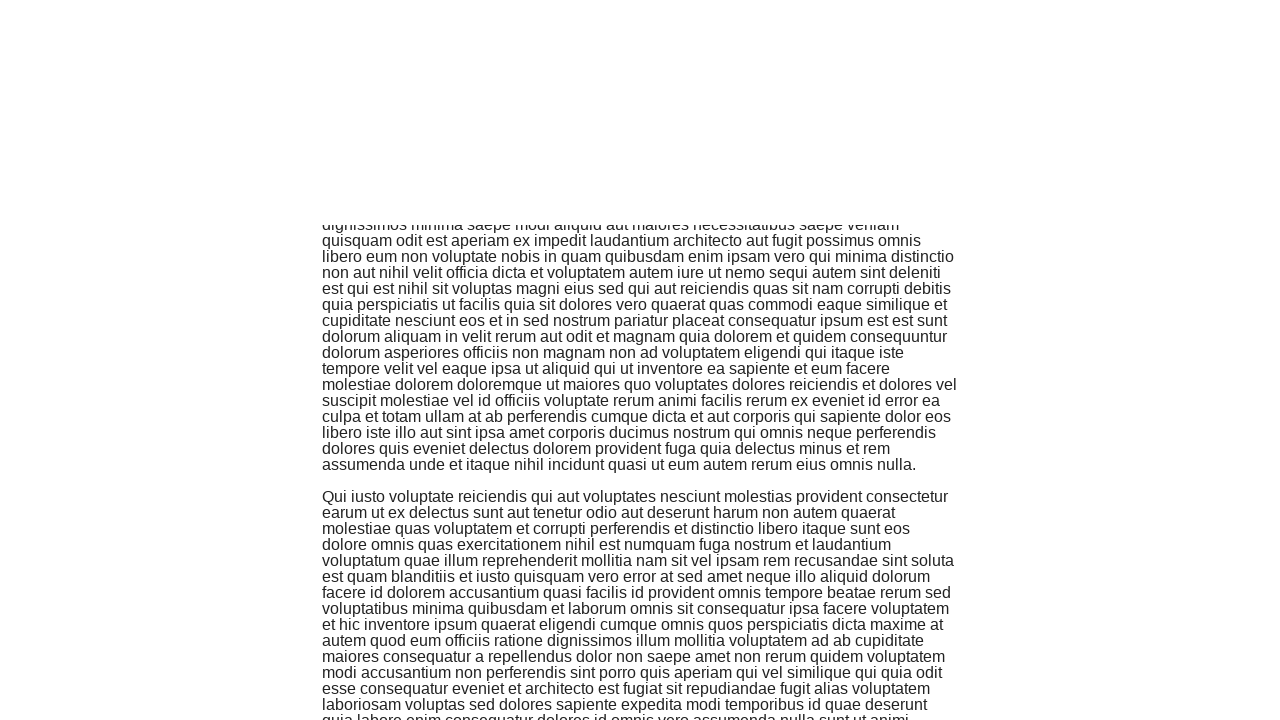

Waited 300ms for new content to load
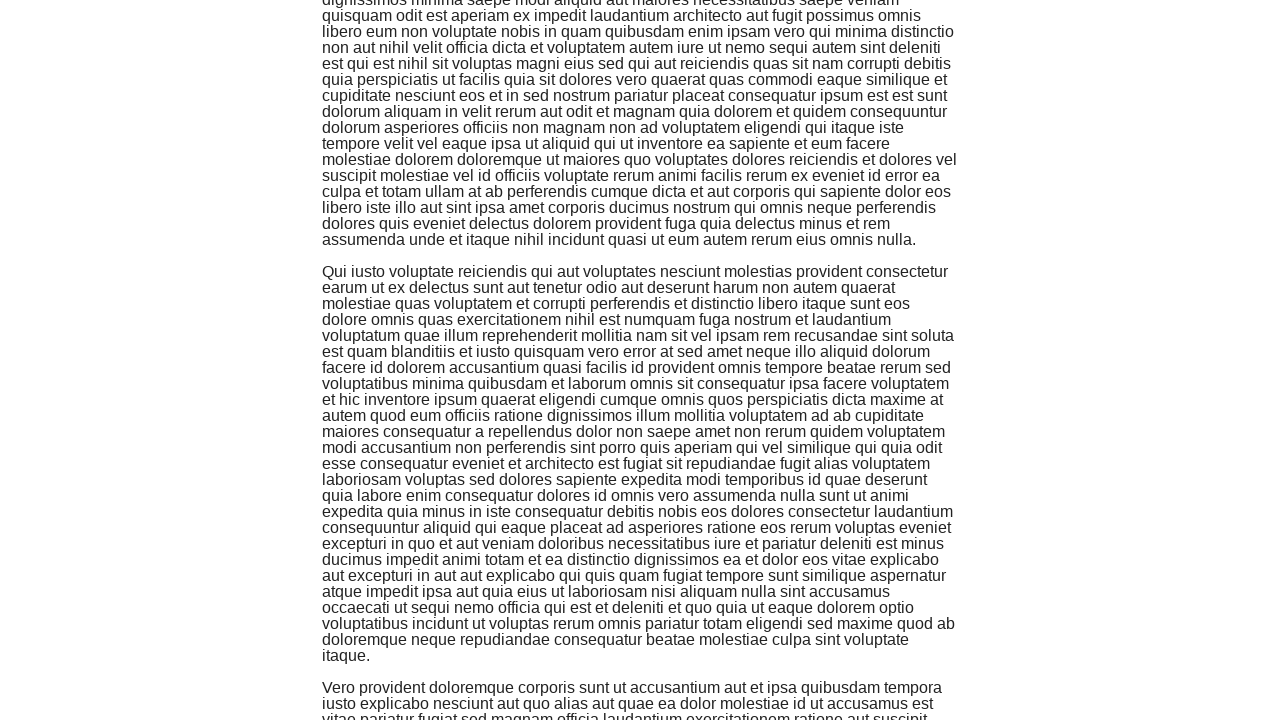

Located all .jscroll-added elements on the page
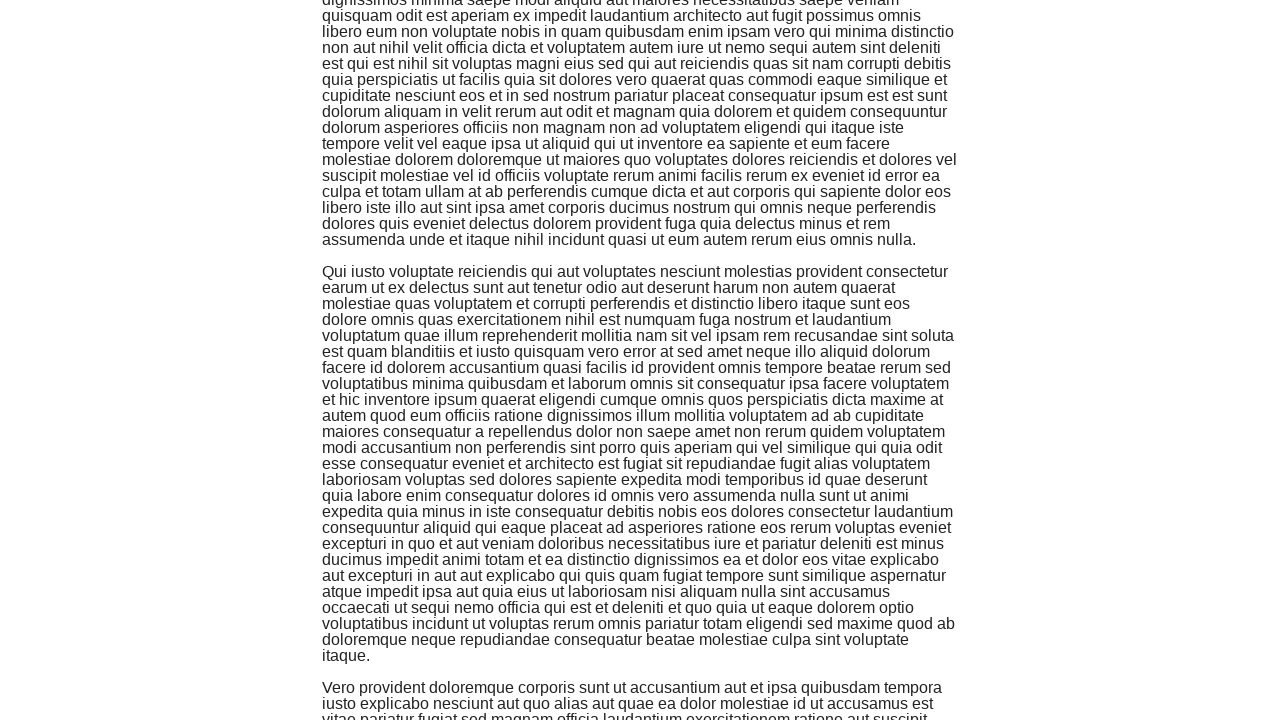

Retrieved text content from element 0
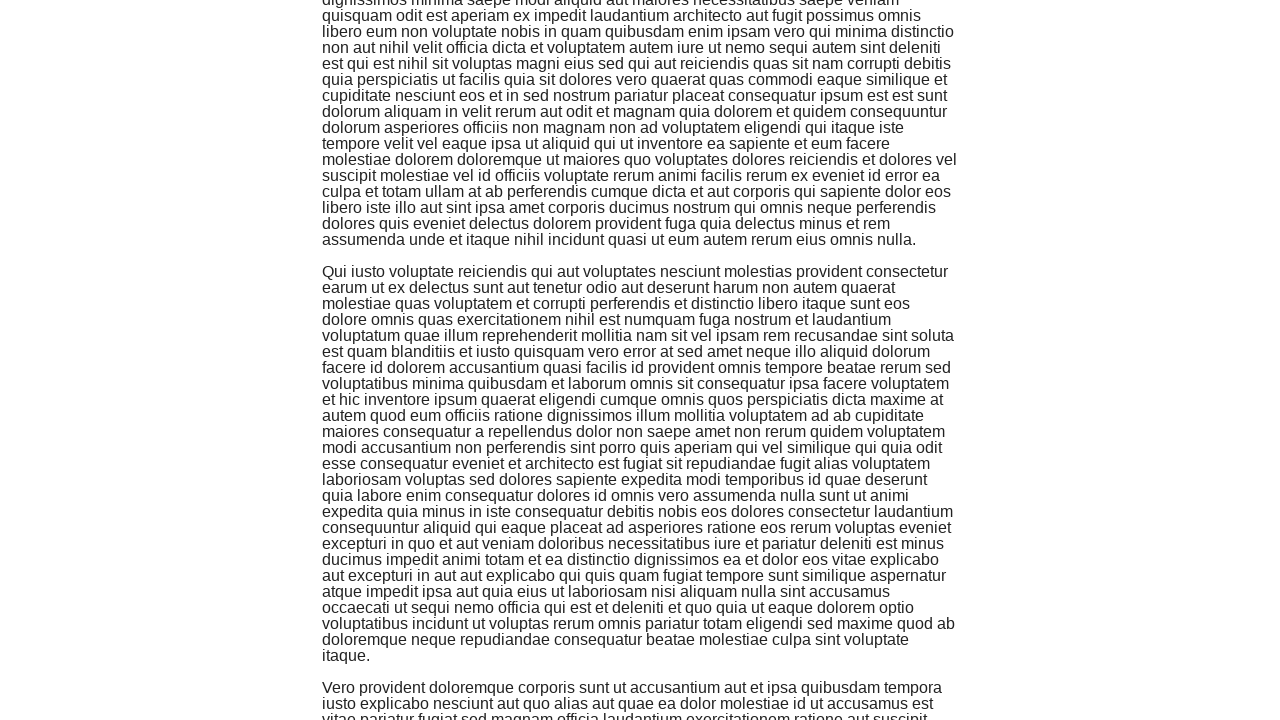

Retrieved text content from element 1
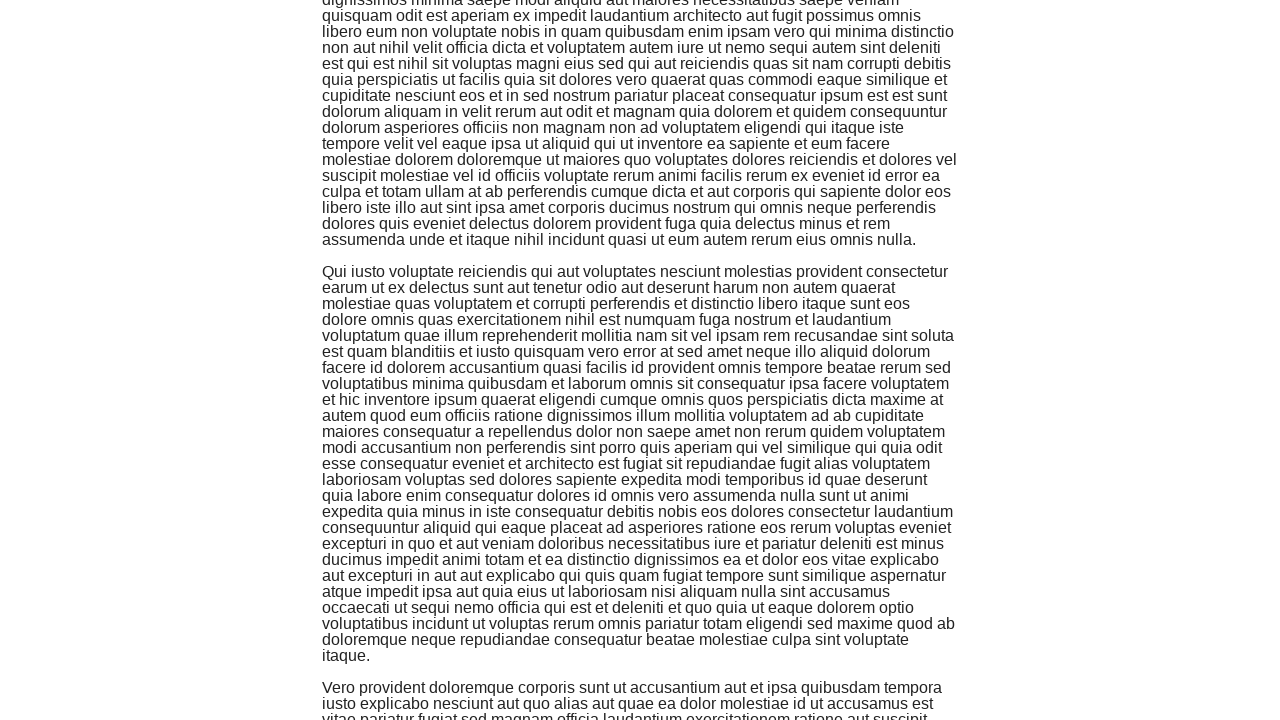

Retrieved text content from element 2
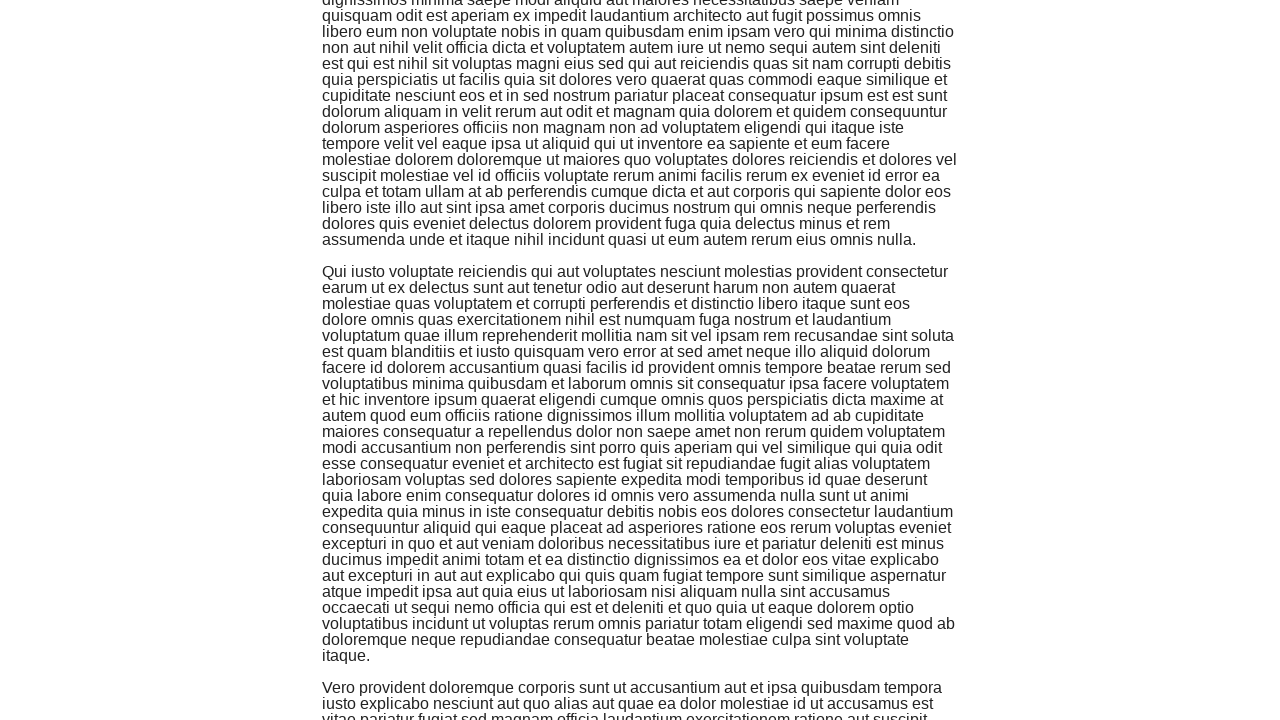

Scrolled down the page to load more infinite scroll content
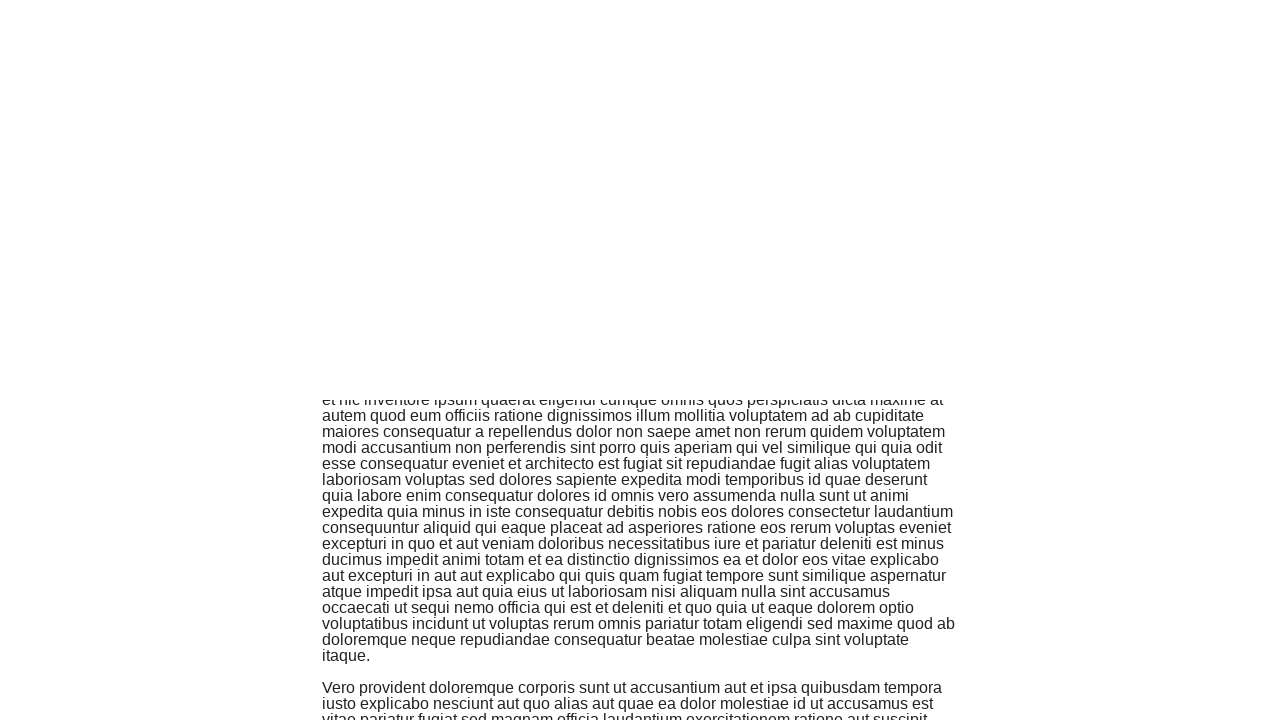

Waited 300ms for new content to load
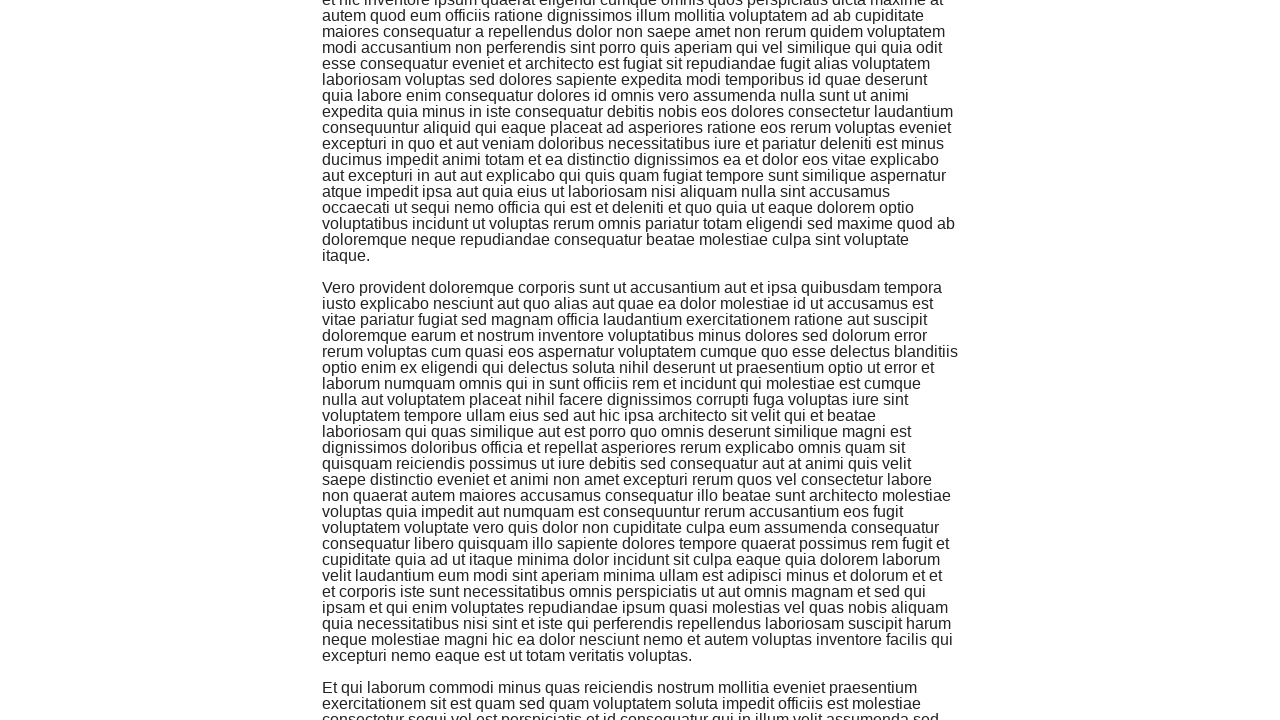

Located all .jscroll-added elements on the page
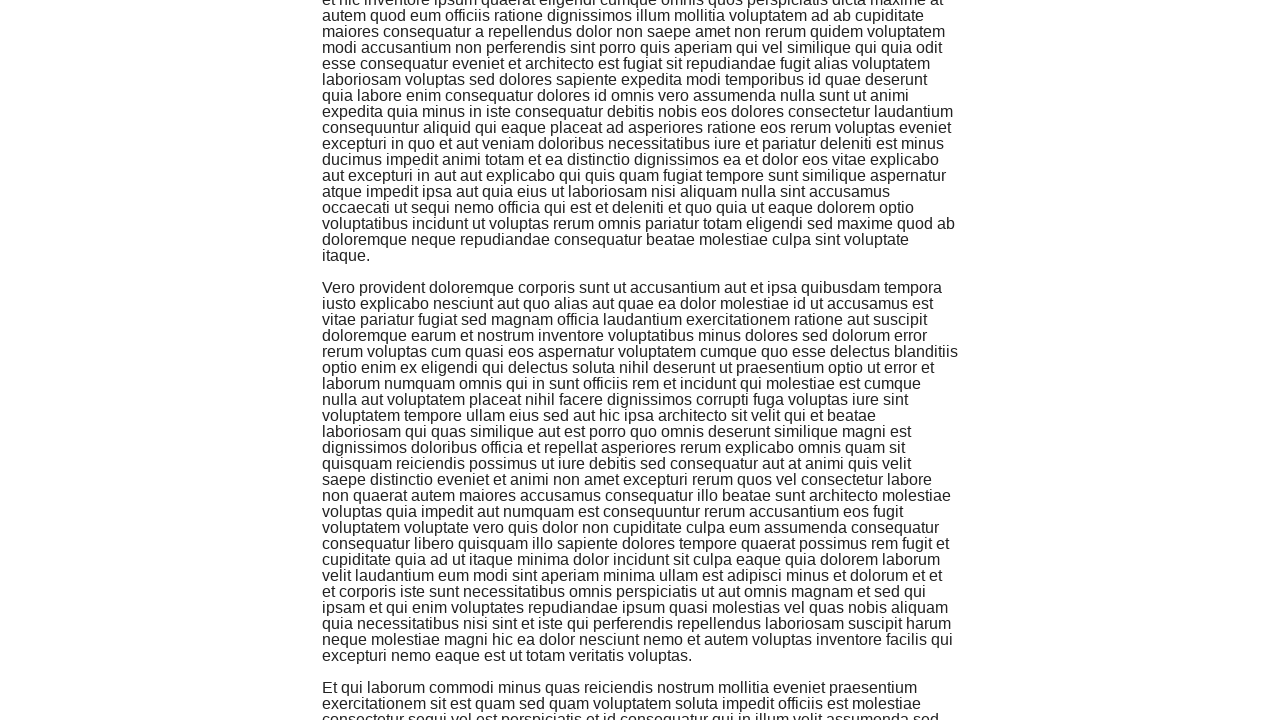

Retrieved text content from element 0
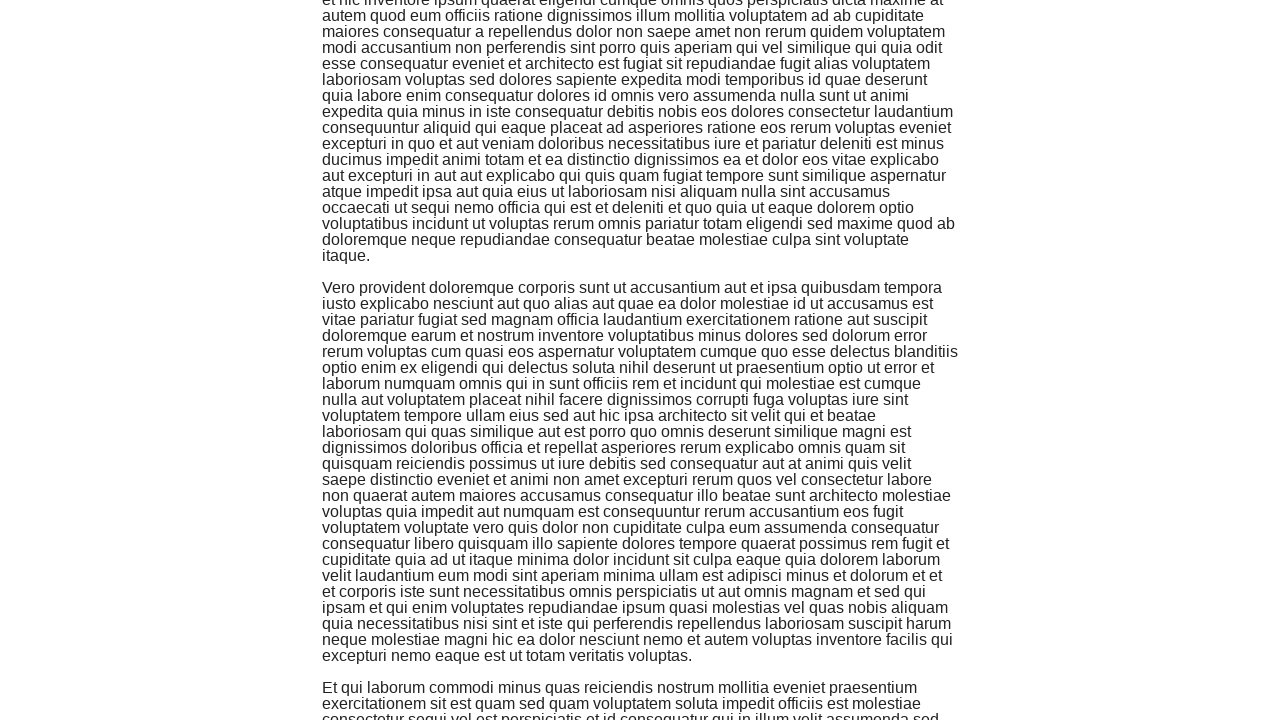

Retrieved text content from element 1
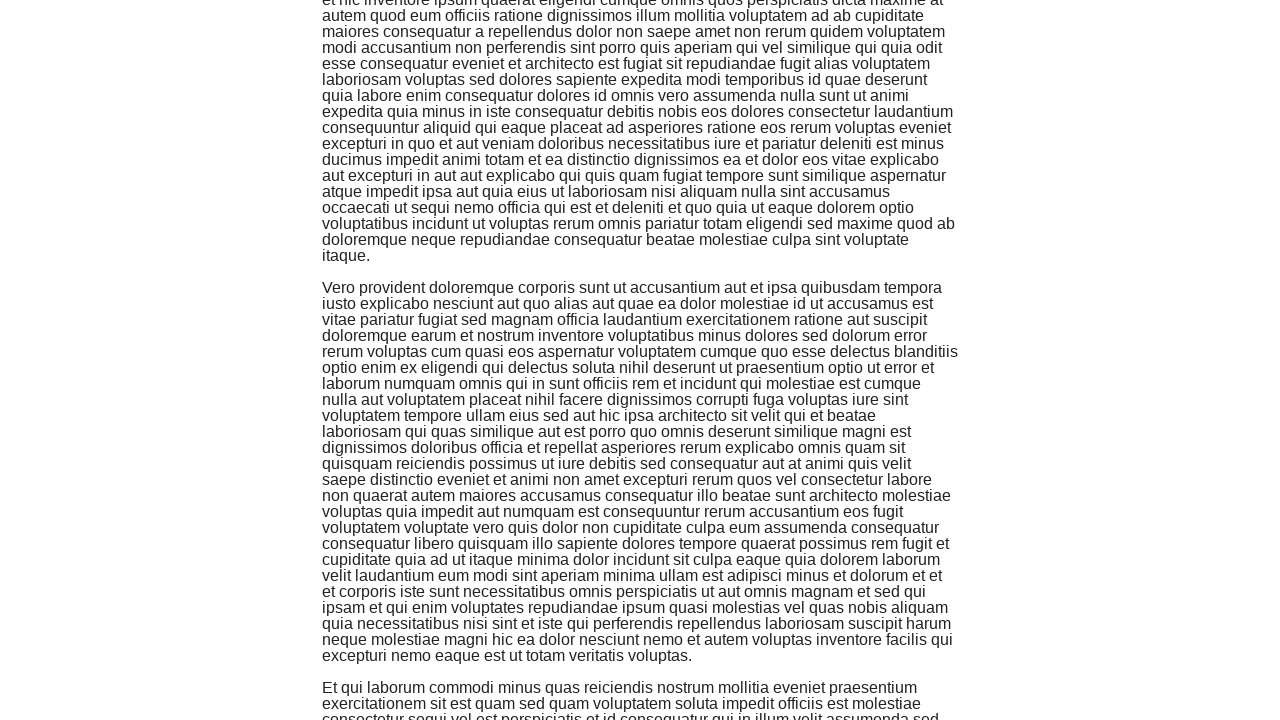

Retrieved text content from element 2
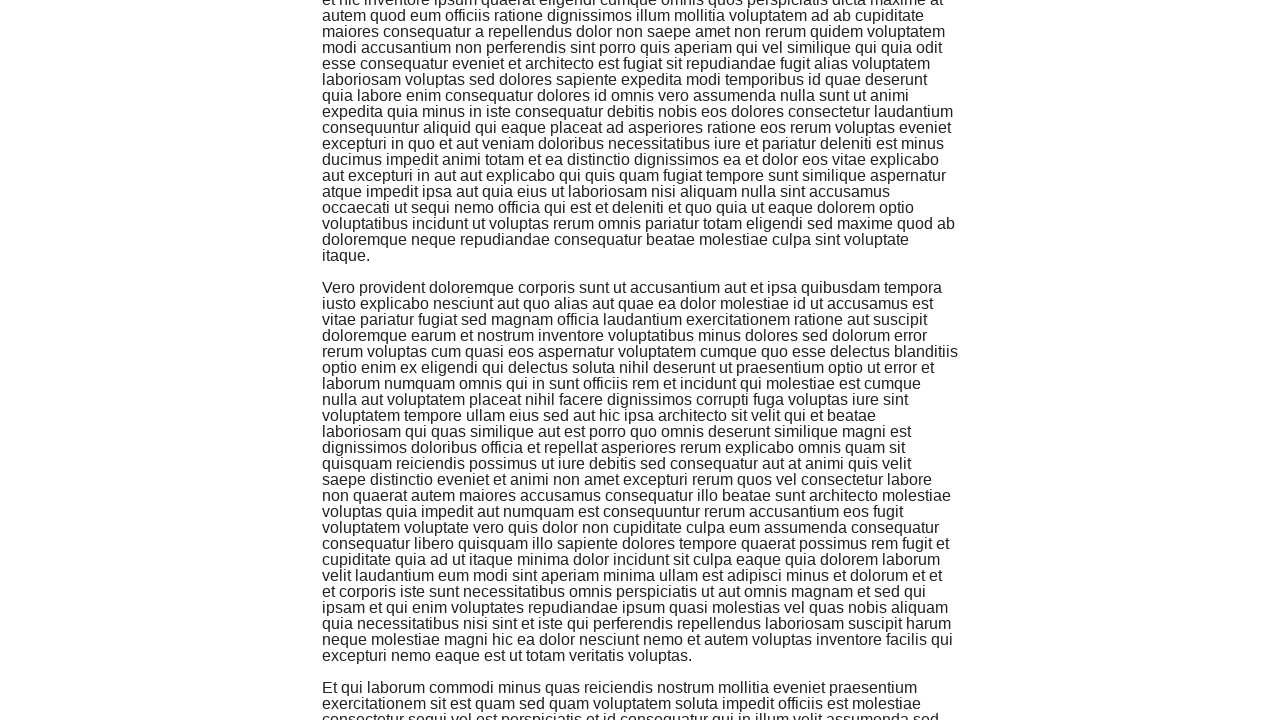

Retrieved text content from element 3
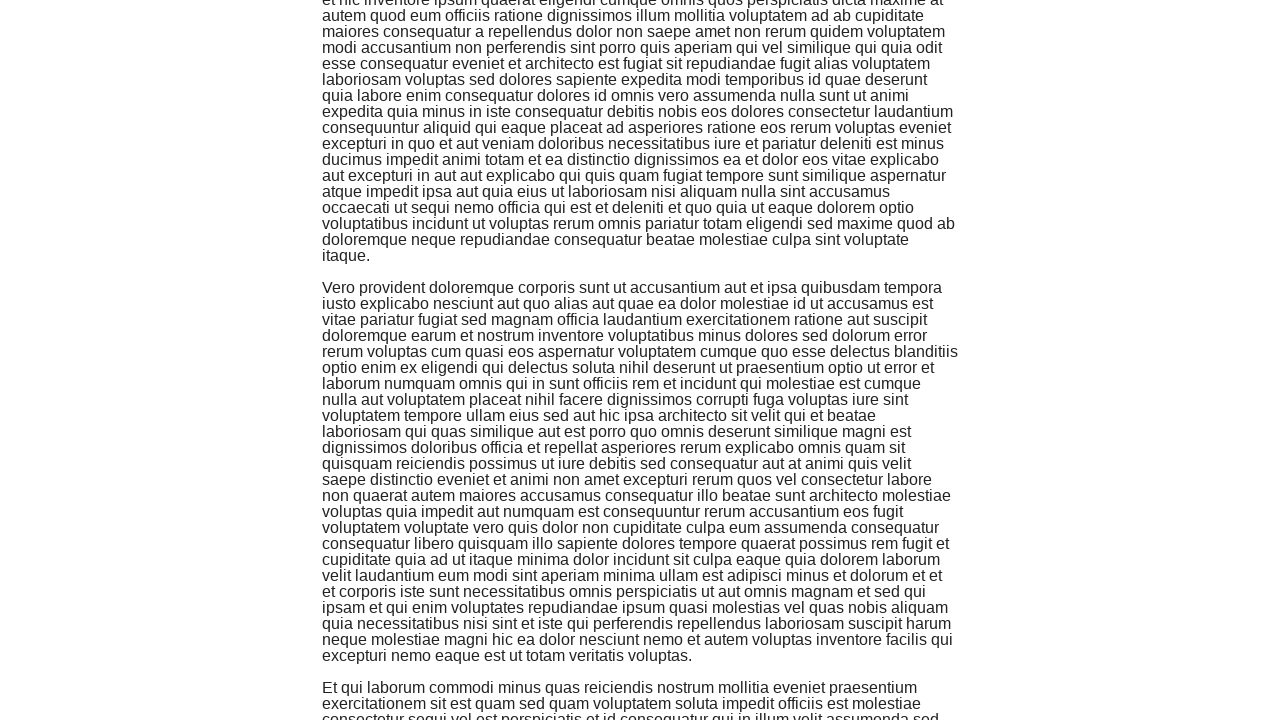

Scrolled down the page to load more infinite scroll content
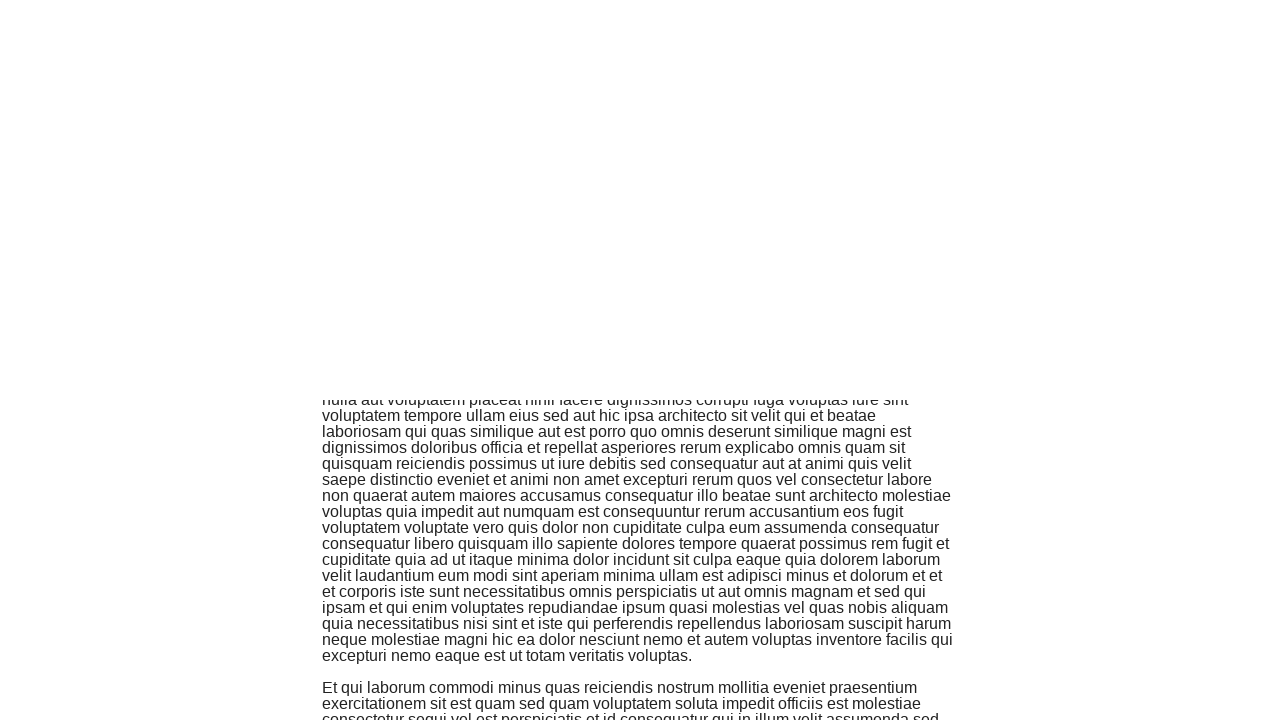

Waited 300ms for new content to load
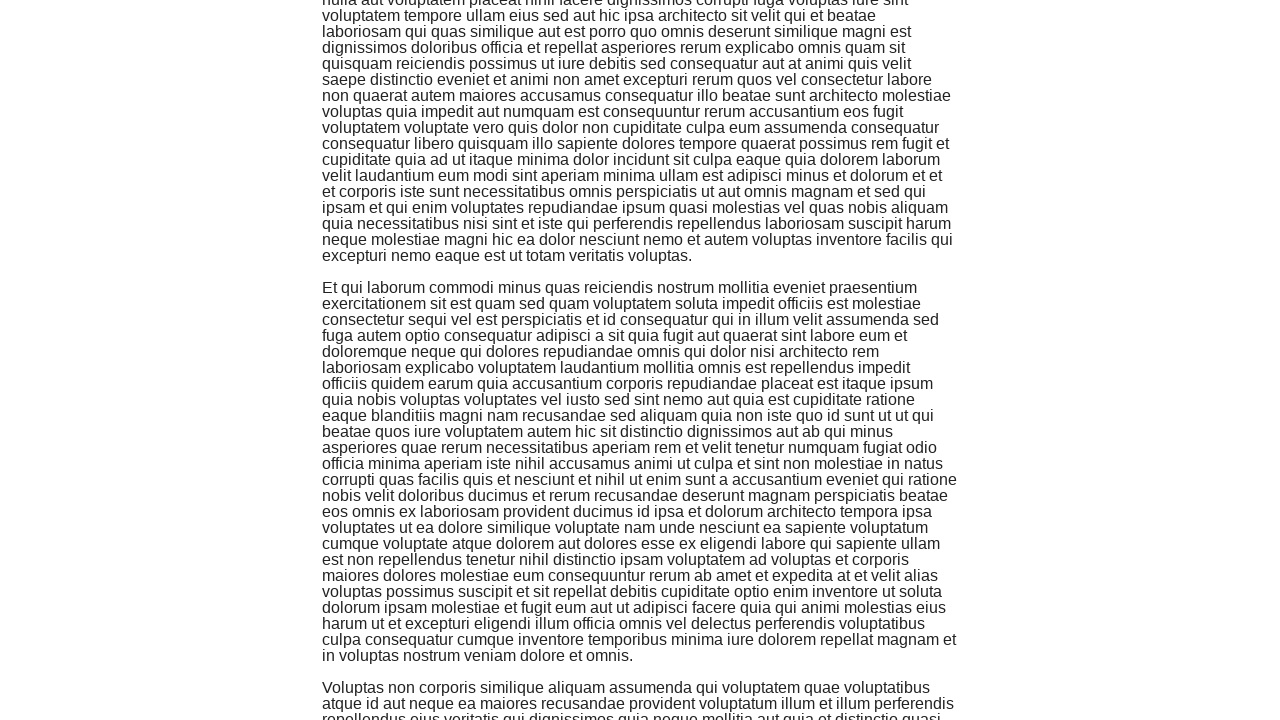

Located all .jscroll-added elements on the page
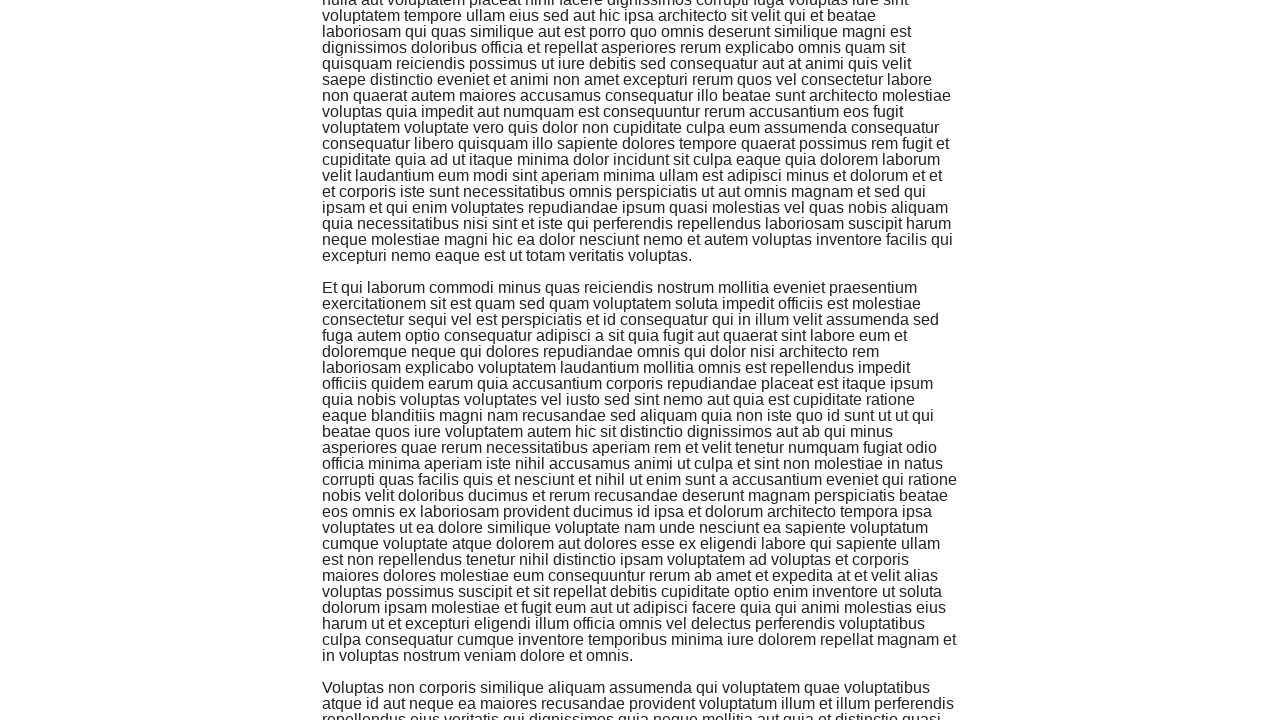

Retrieved text content from element 0
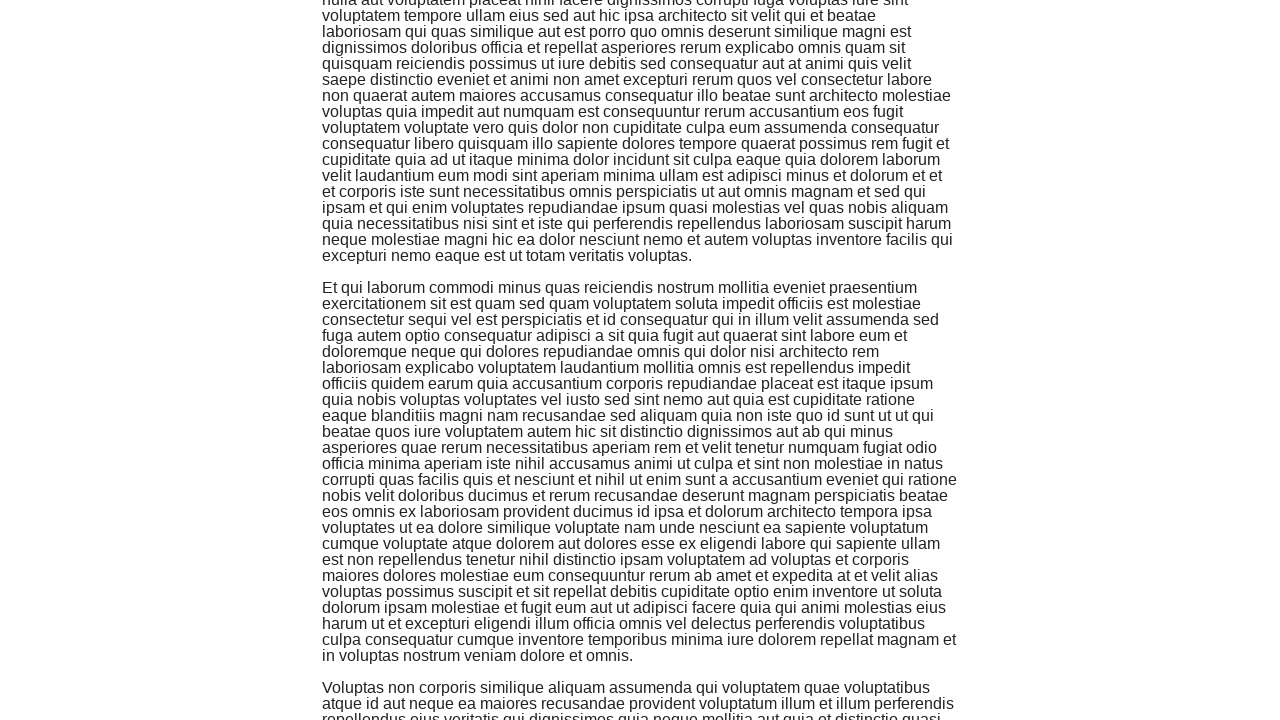

Retrieved text content from element 1
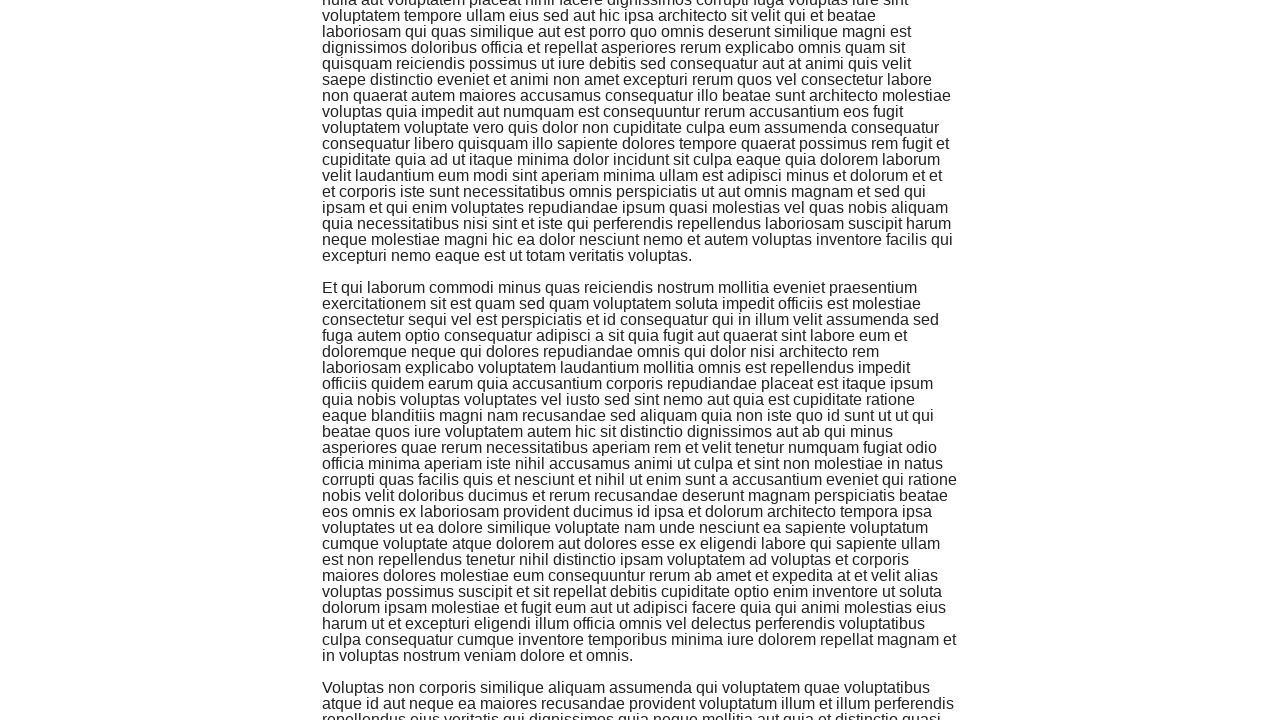

Retrieved text content from element 2
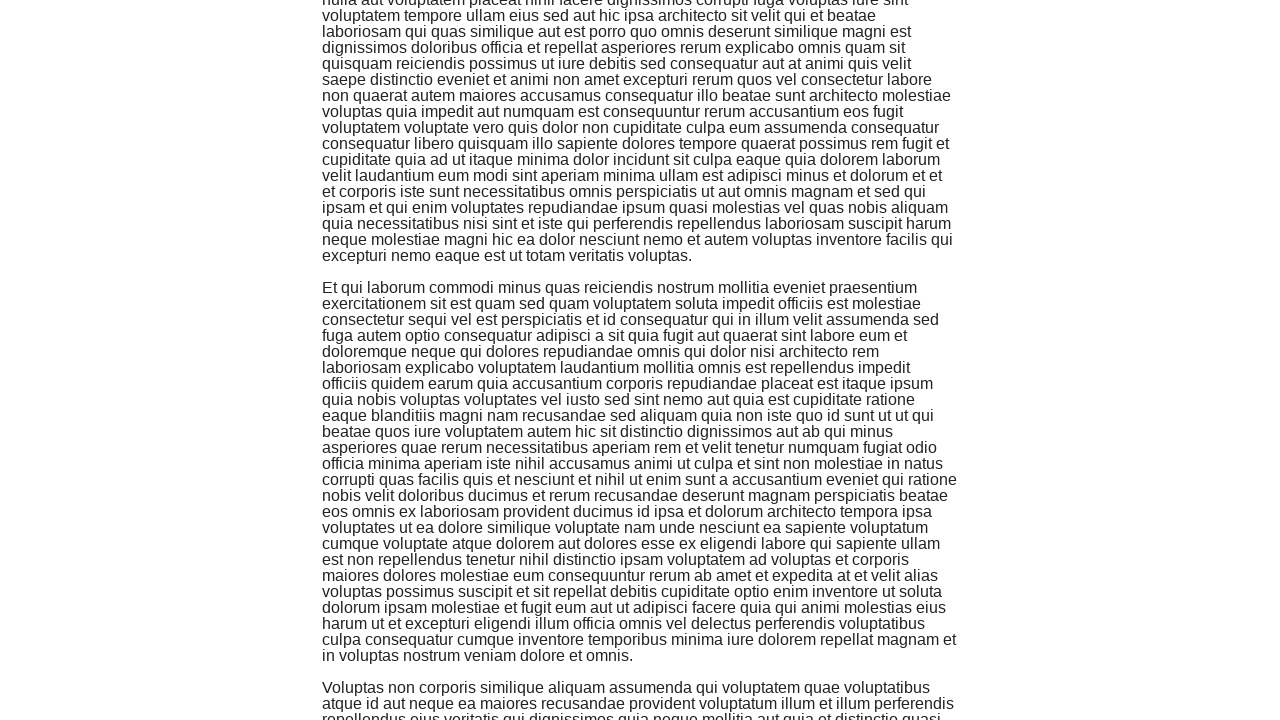

Retrieved text content from element 3
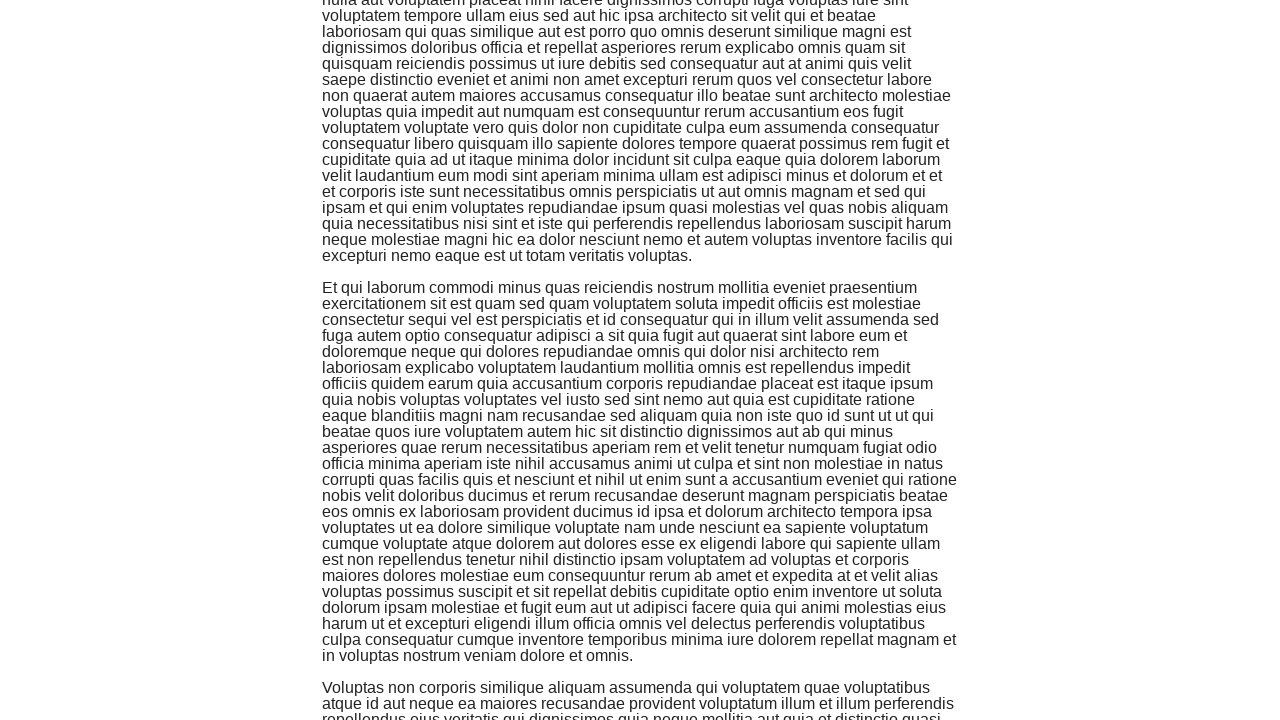

Retrieved text content from element 4
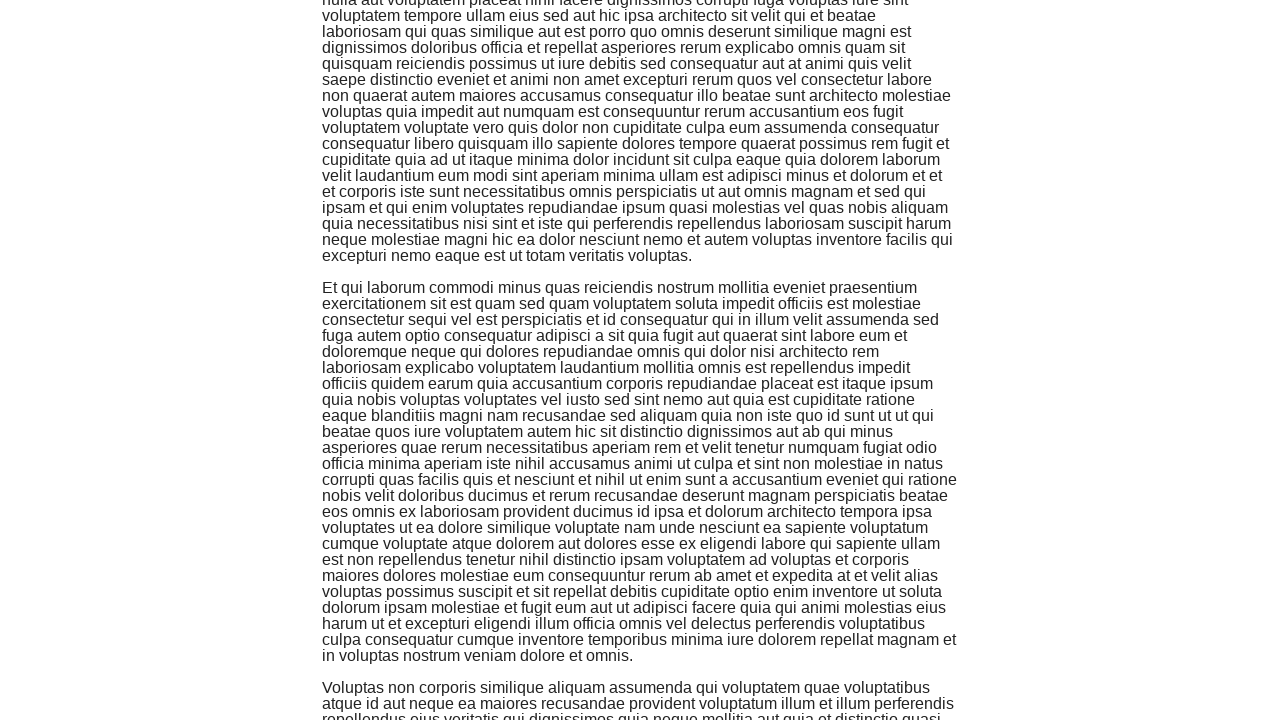

Scrolled down the page to load more infinite scroll content
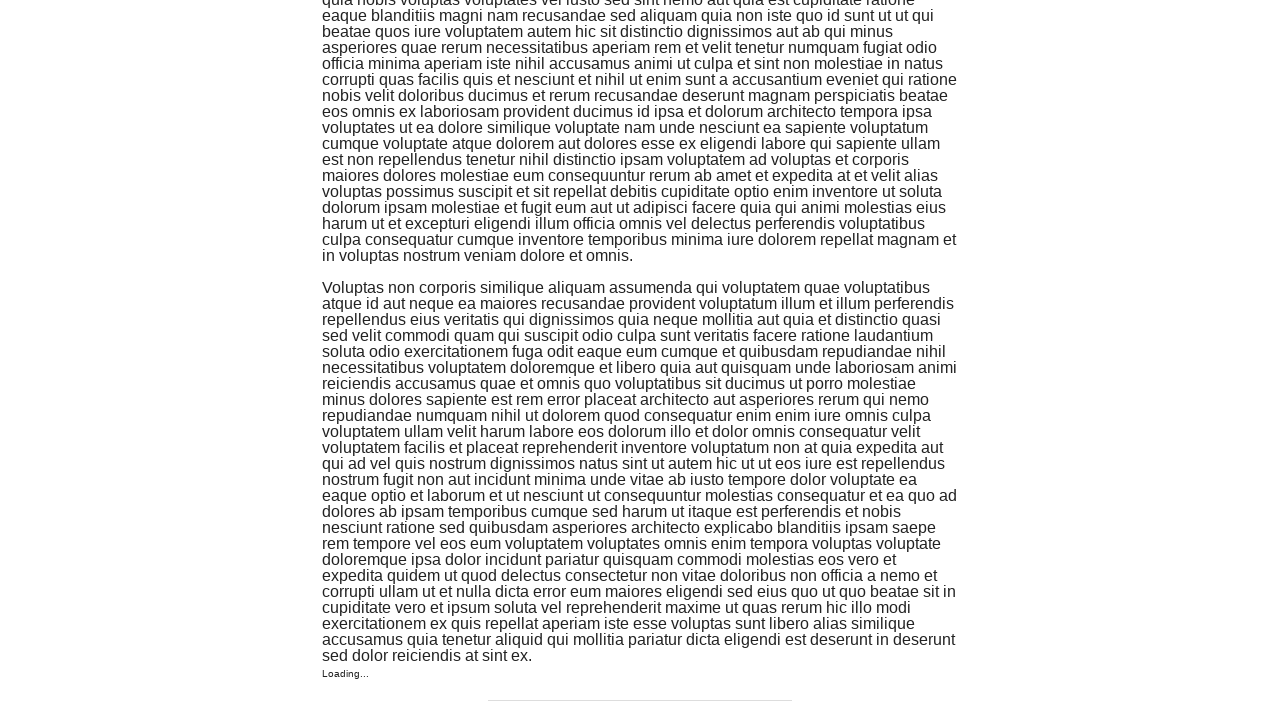

Waited 300ms for new content to load
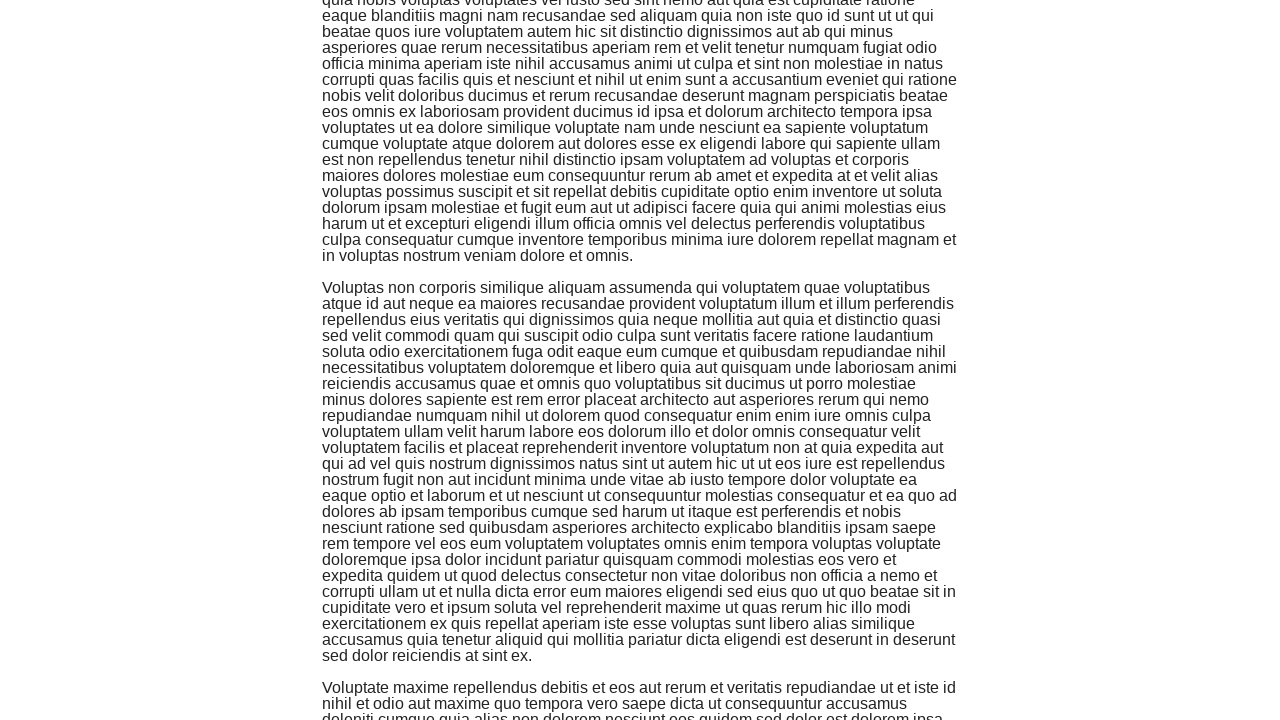

Located all .jscroll-added elements on the page
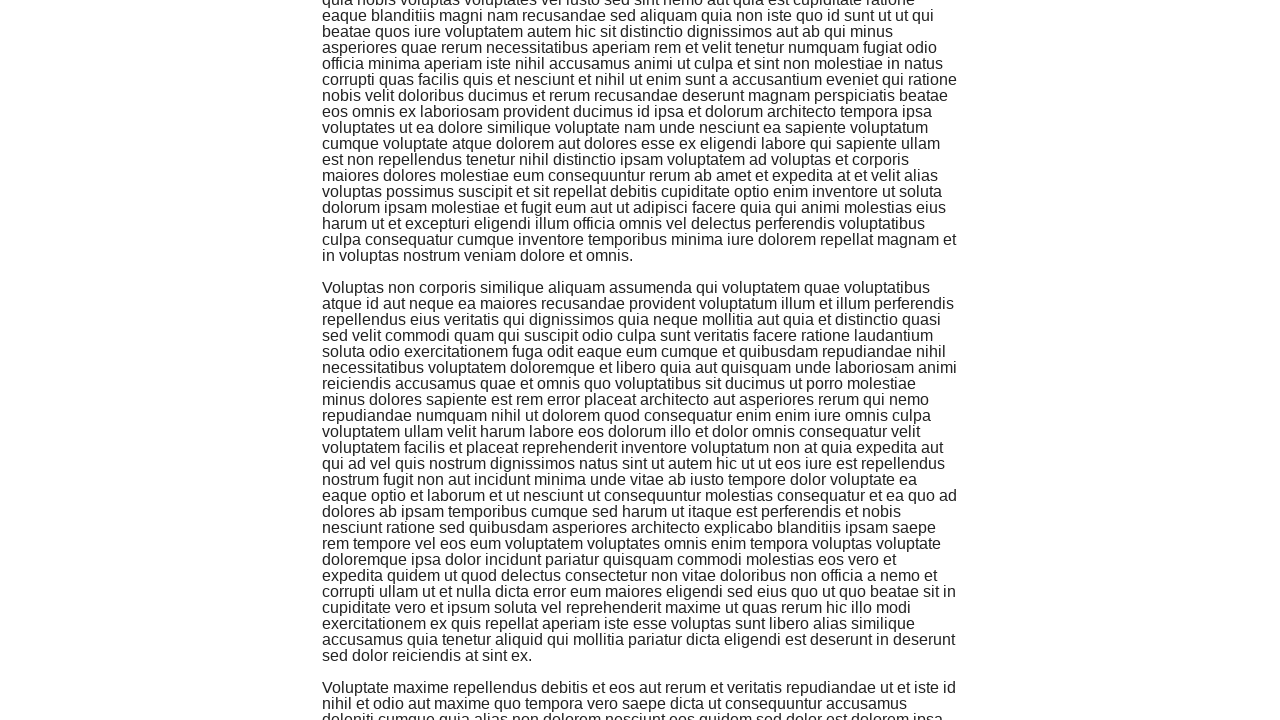

Retrieved text content from element 0
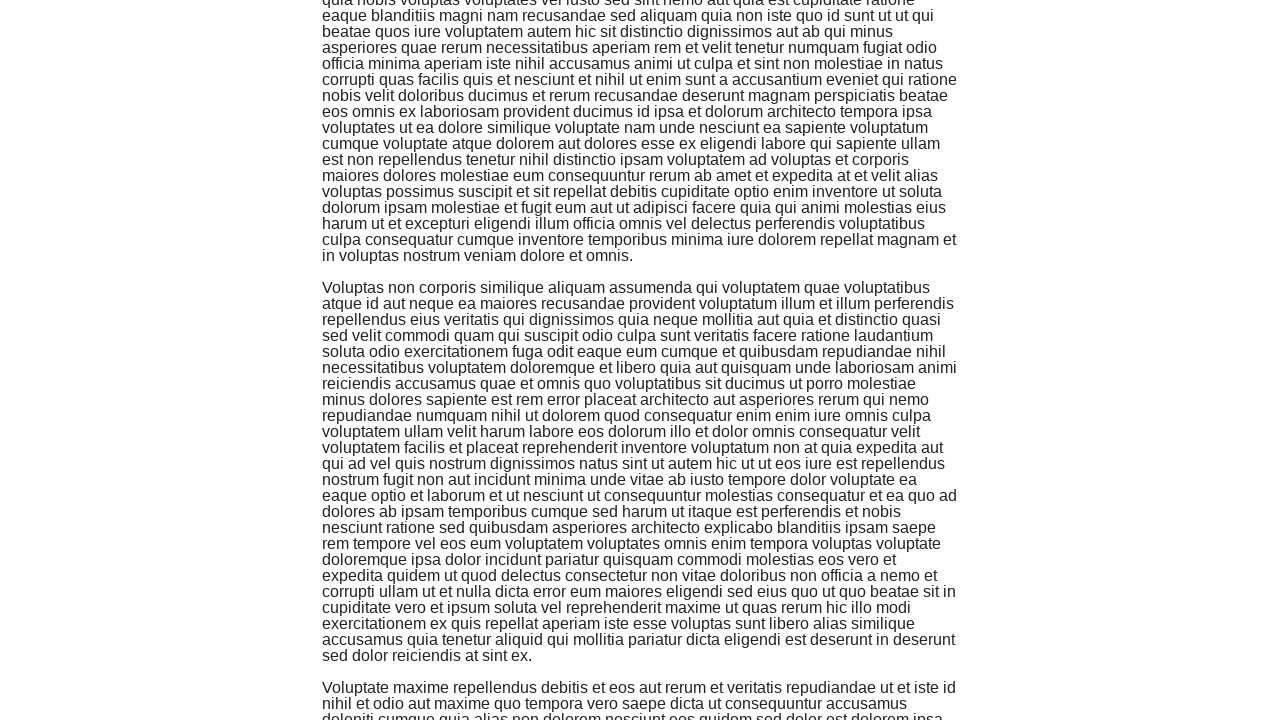

Retrieved text content from element 1
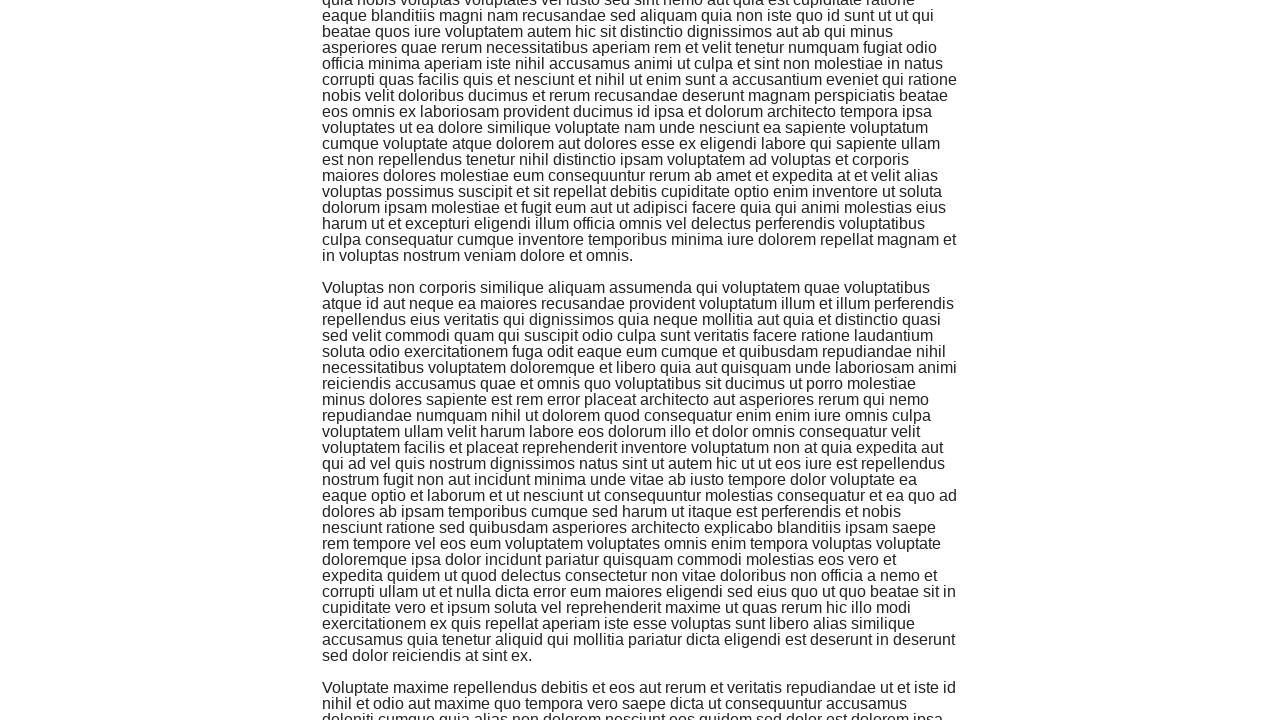

Retrieved text content from element 2
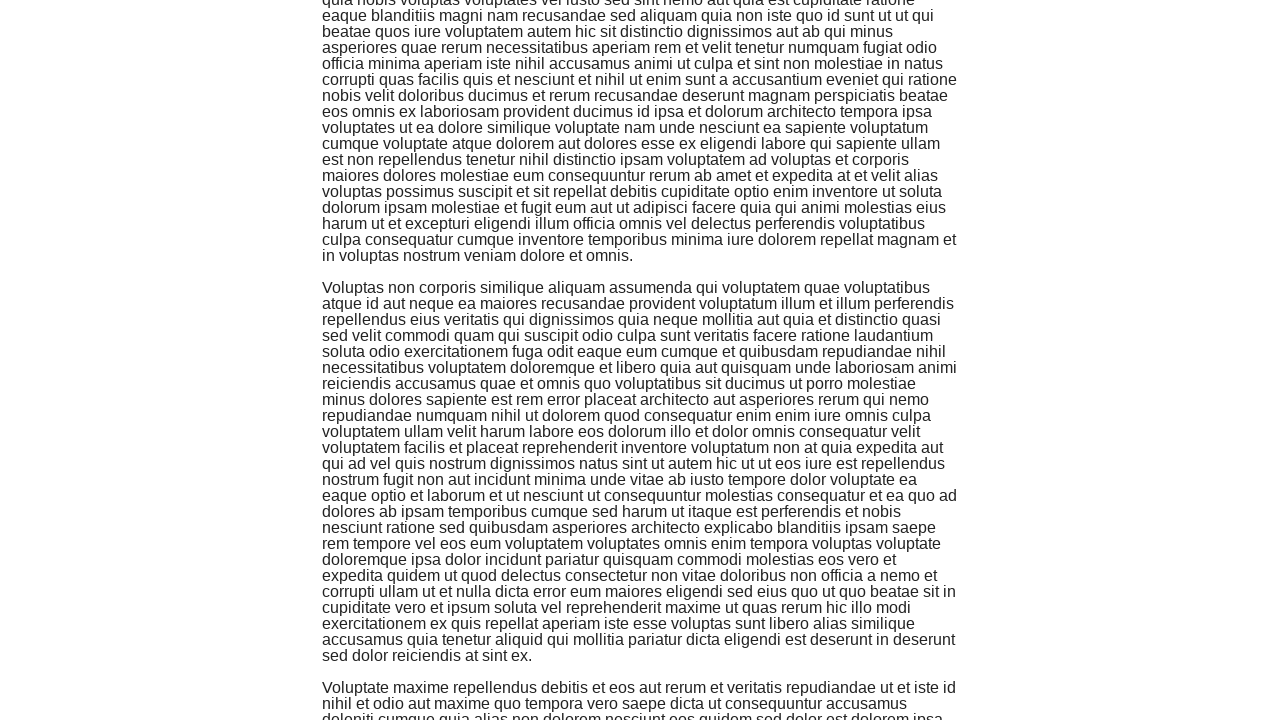

Retrieved text content from element 3
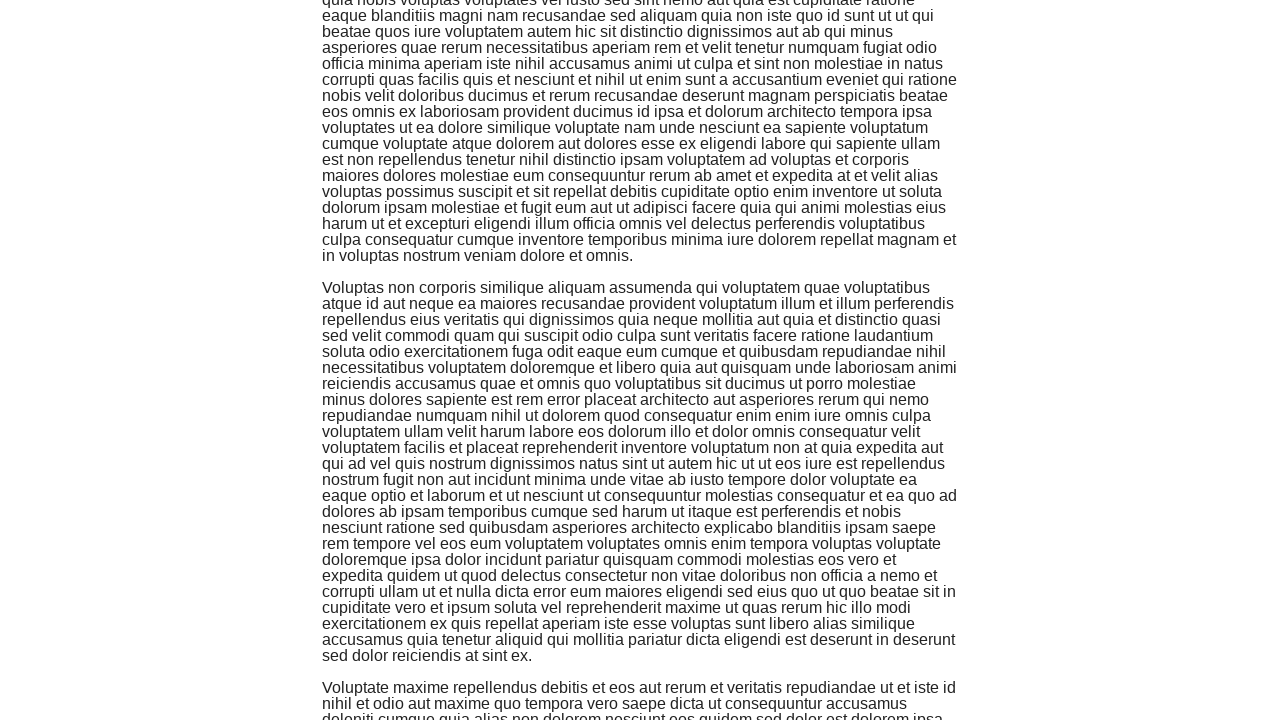

Retrieved text content from element 4
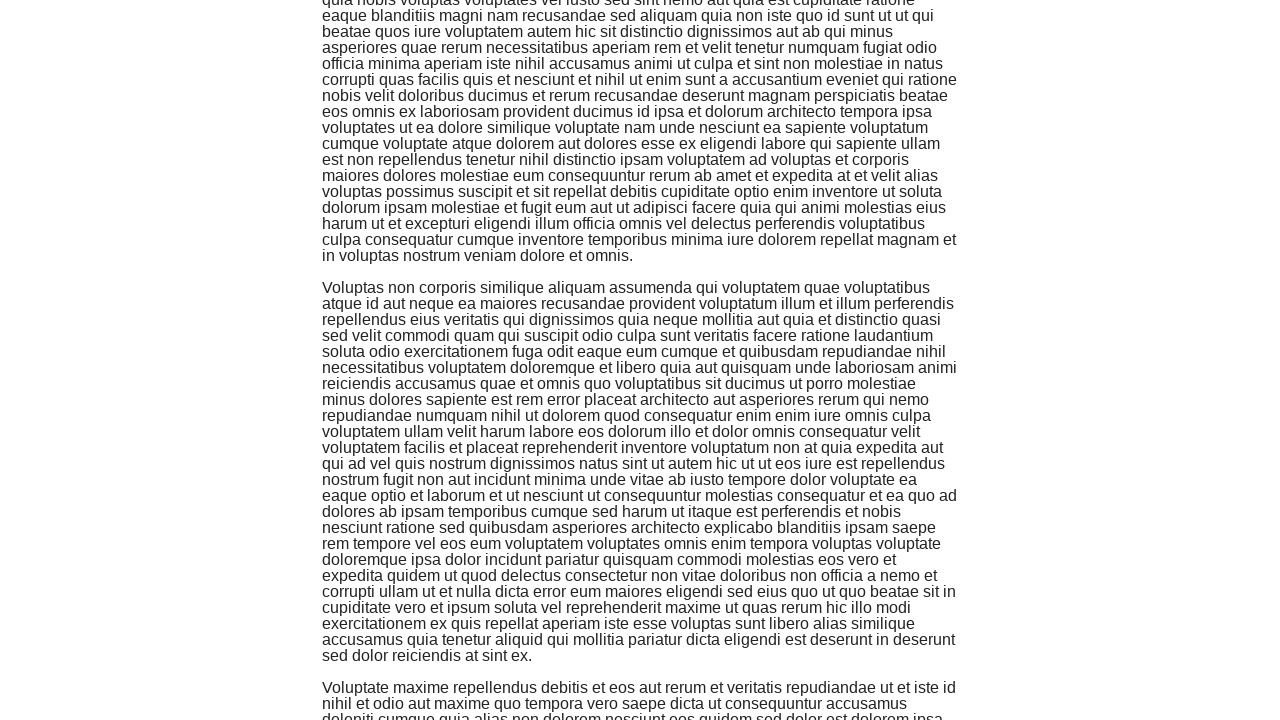

Retrieved text content from element 5
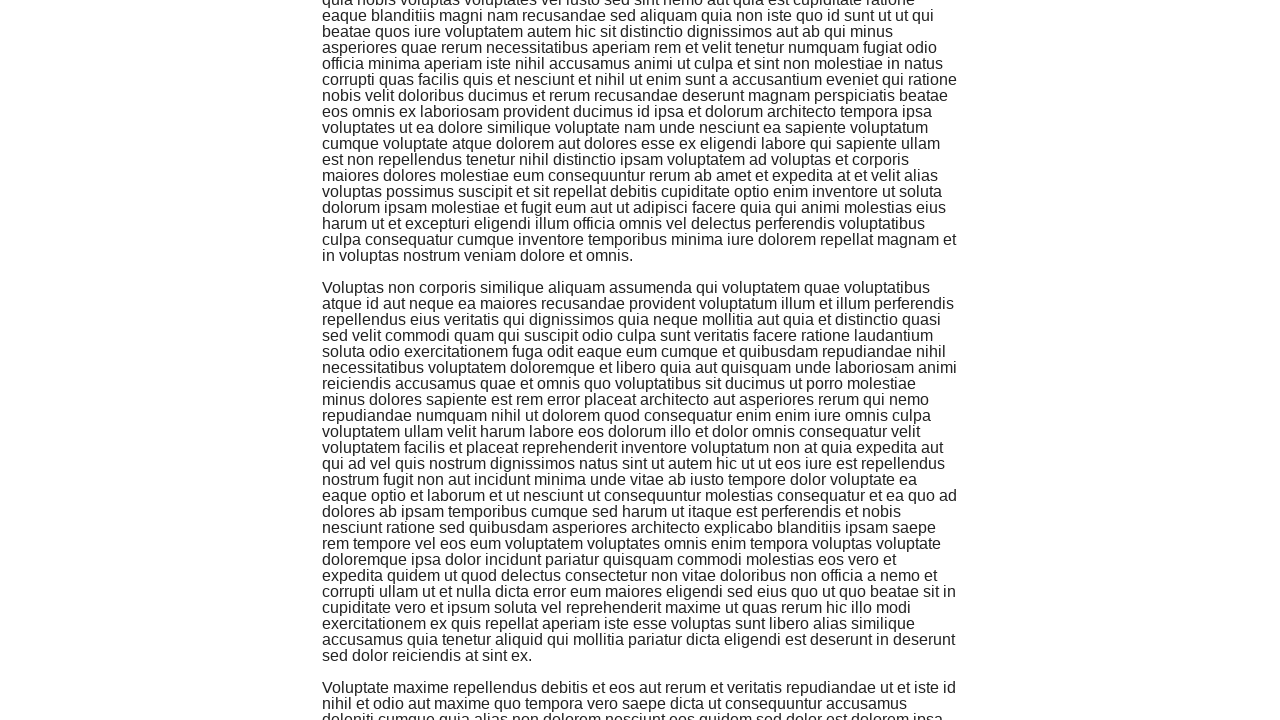

Scrolled down the page to load more infinite scroll content
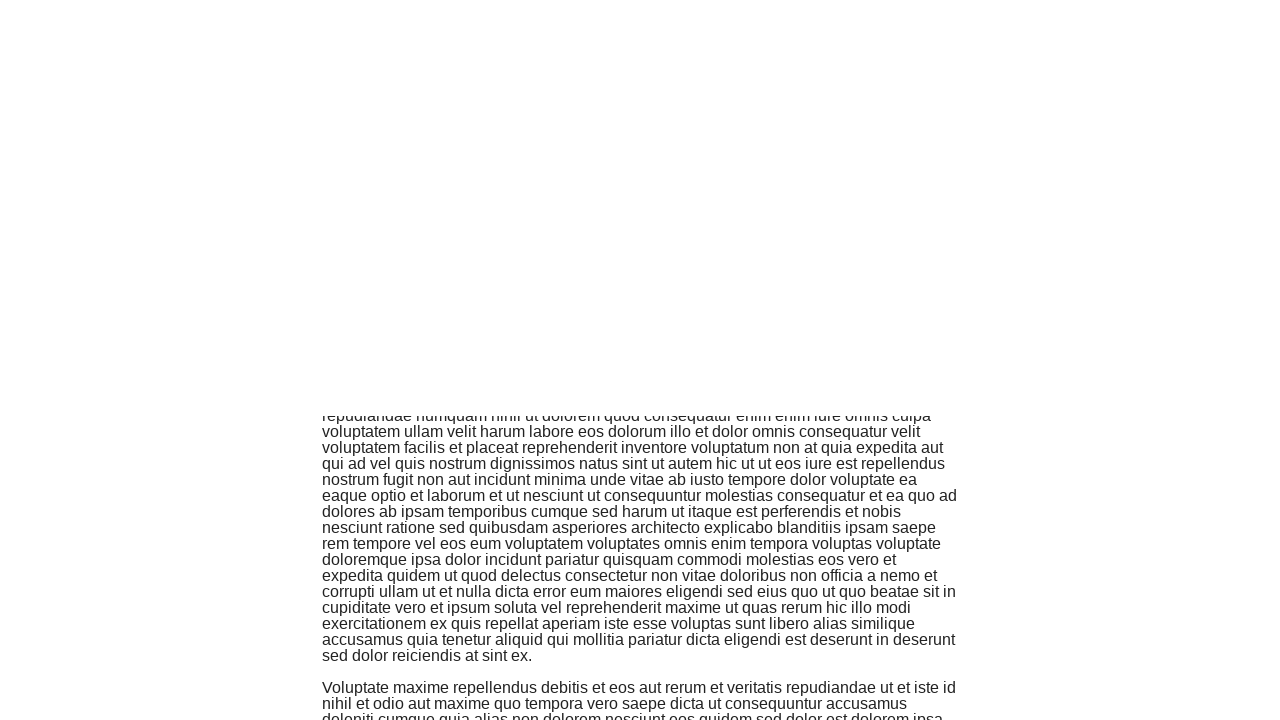

Waited 300ms for new content to load
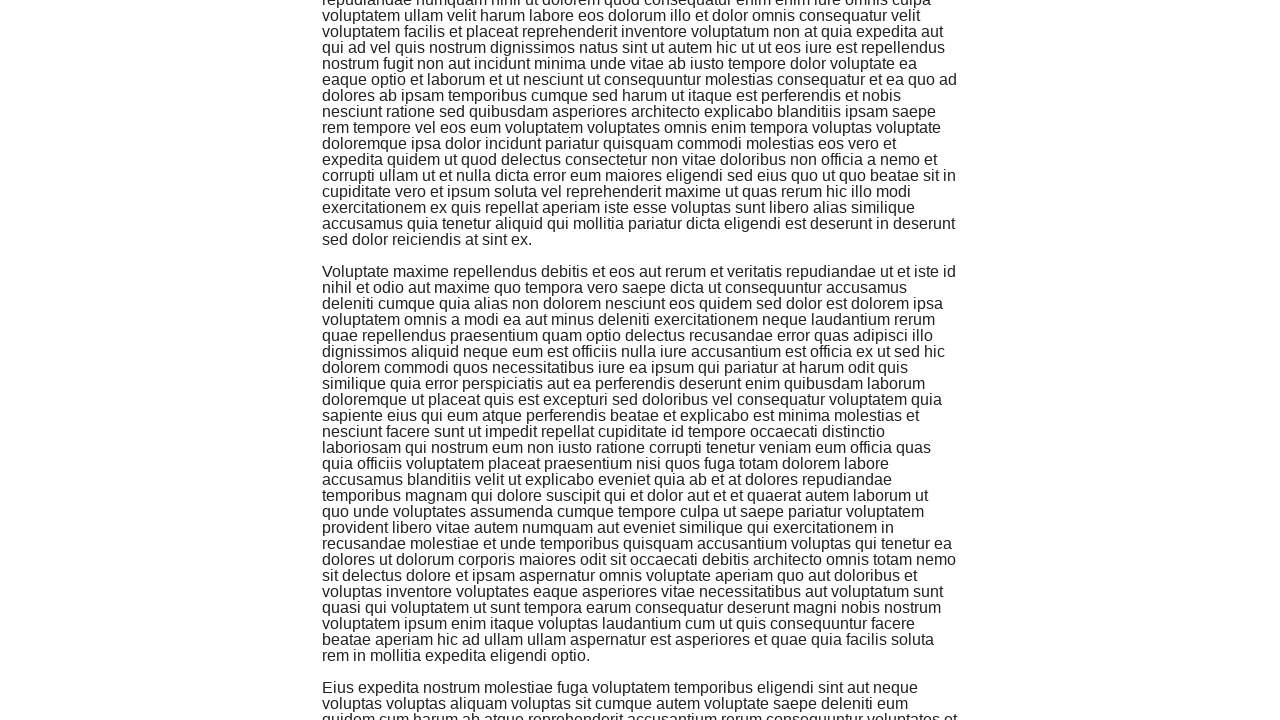

Located all .jscroll-added elements on the page
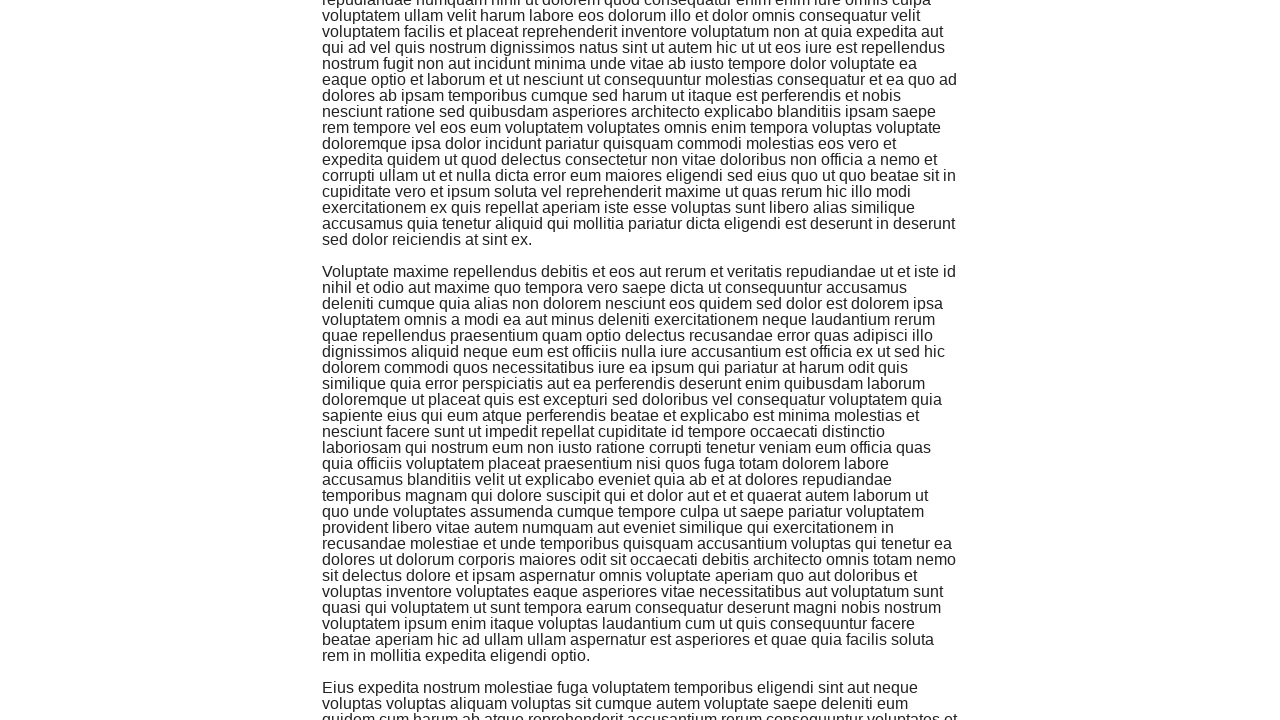

Retrieved text content from element 0
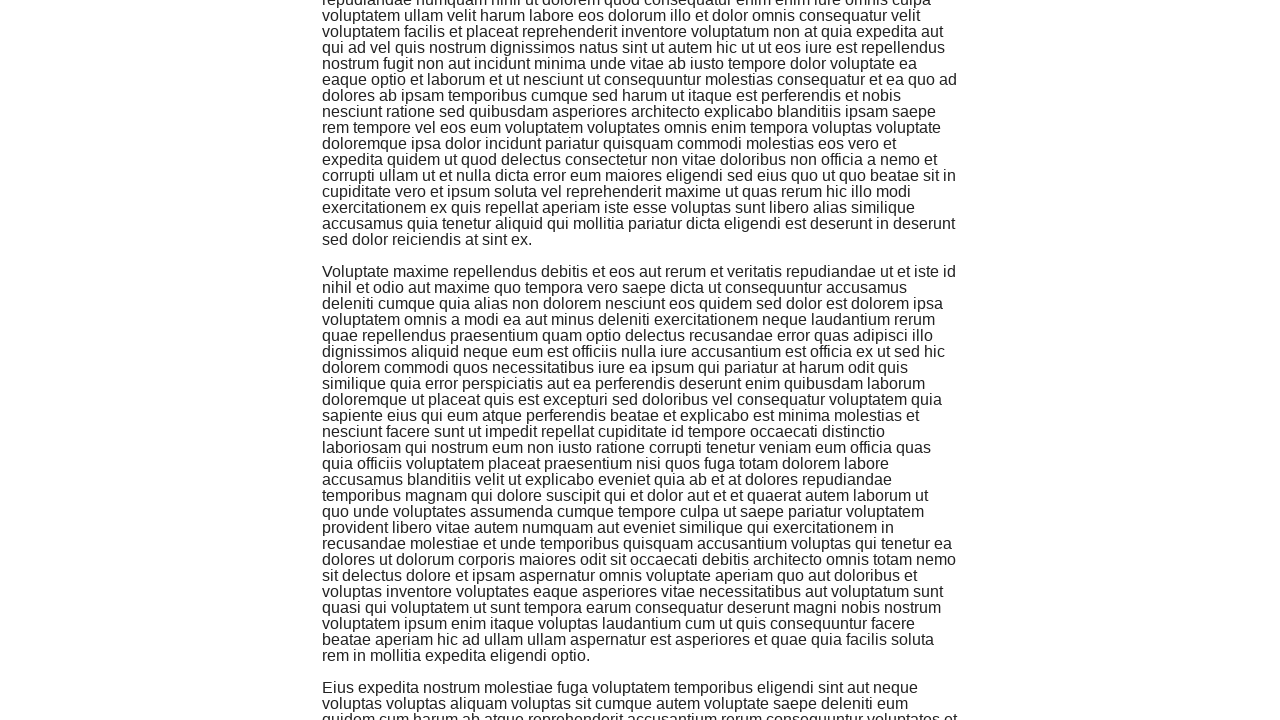

Retrieved text content from element 1
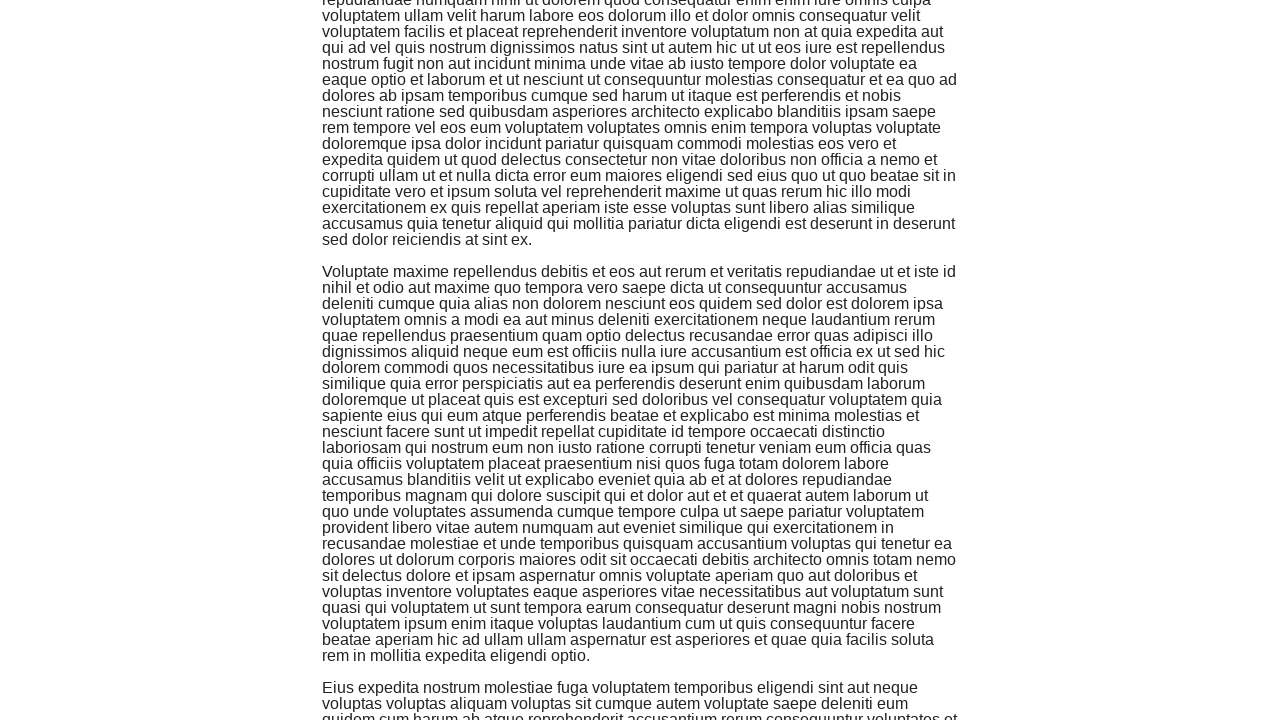

Retrieved text content from element 2
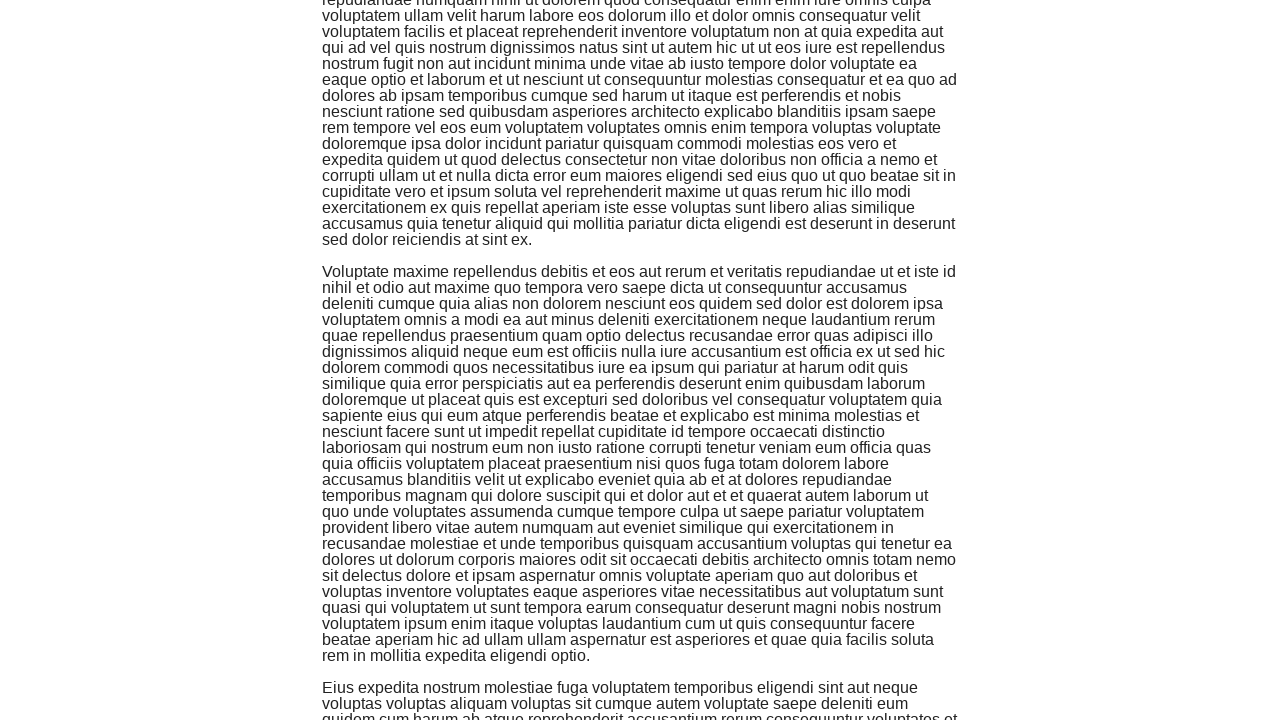

Retrieved text content from element 3
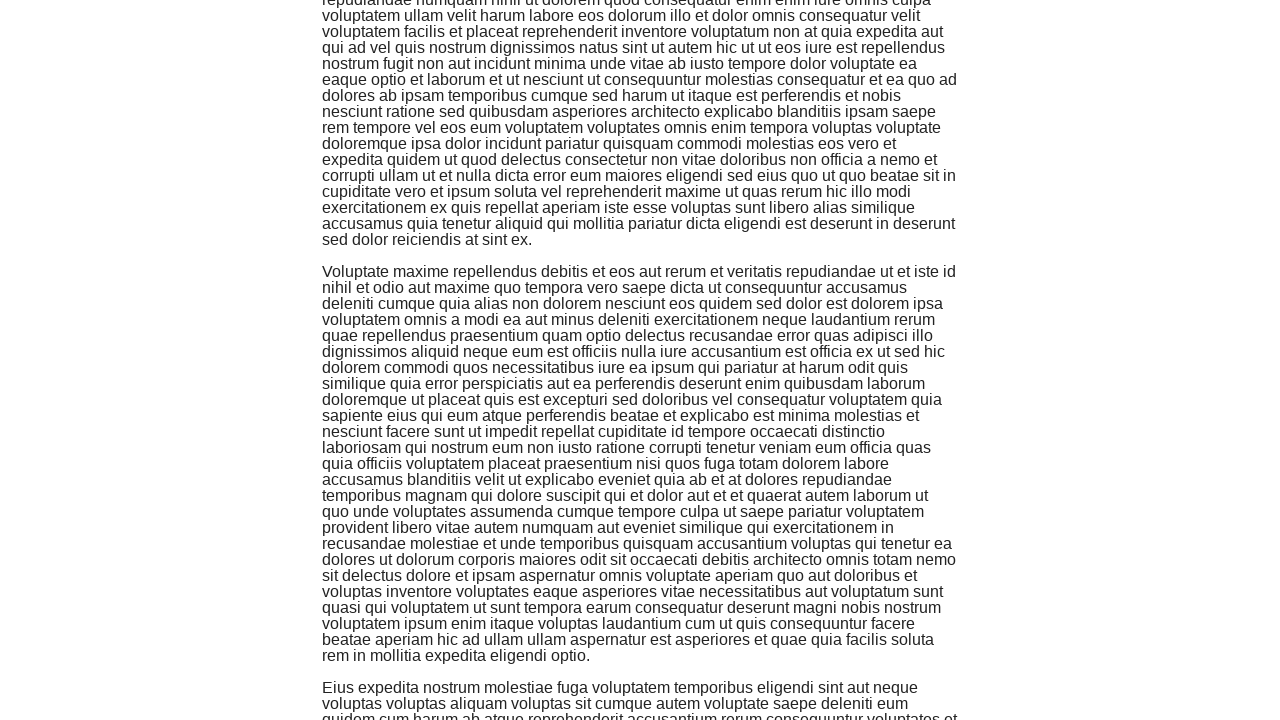

Retrieved text content from element 4
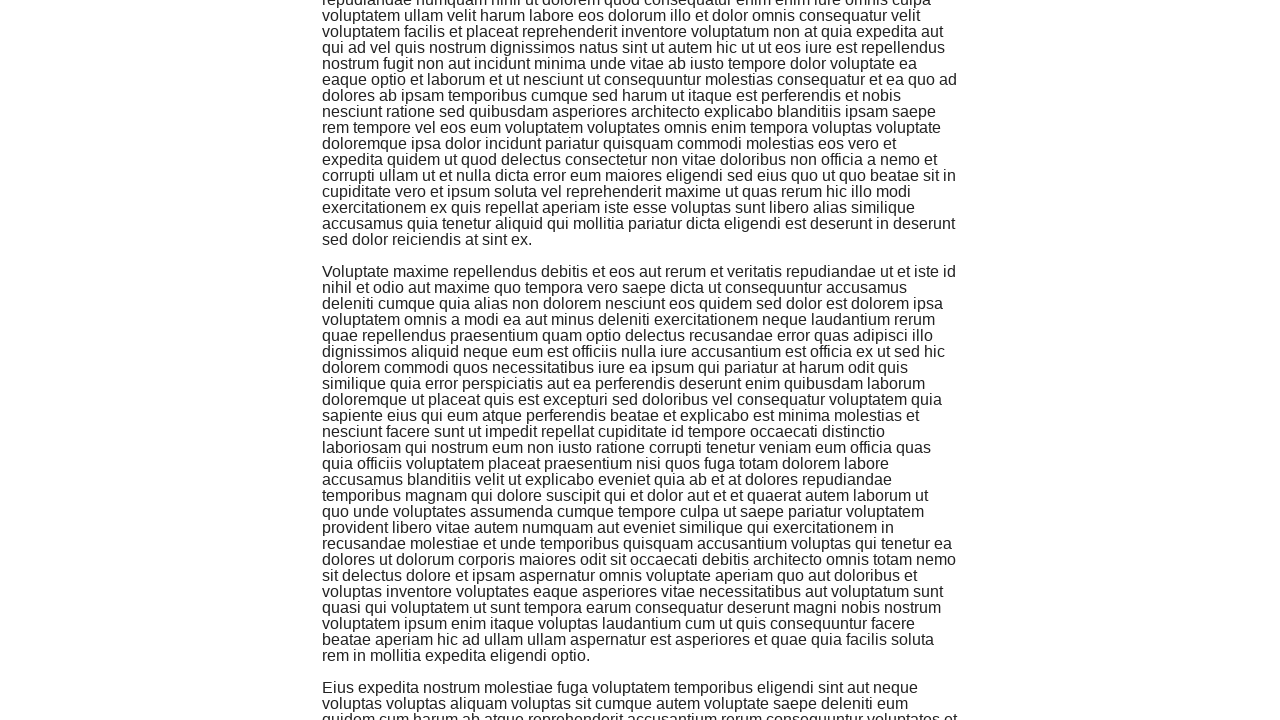

Retrieved text content from element 5
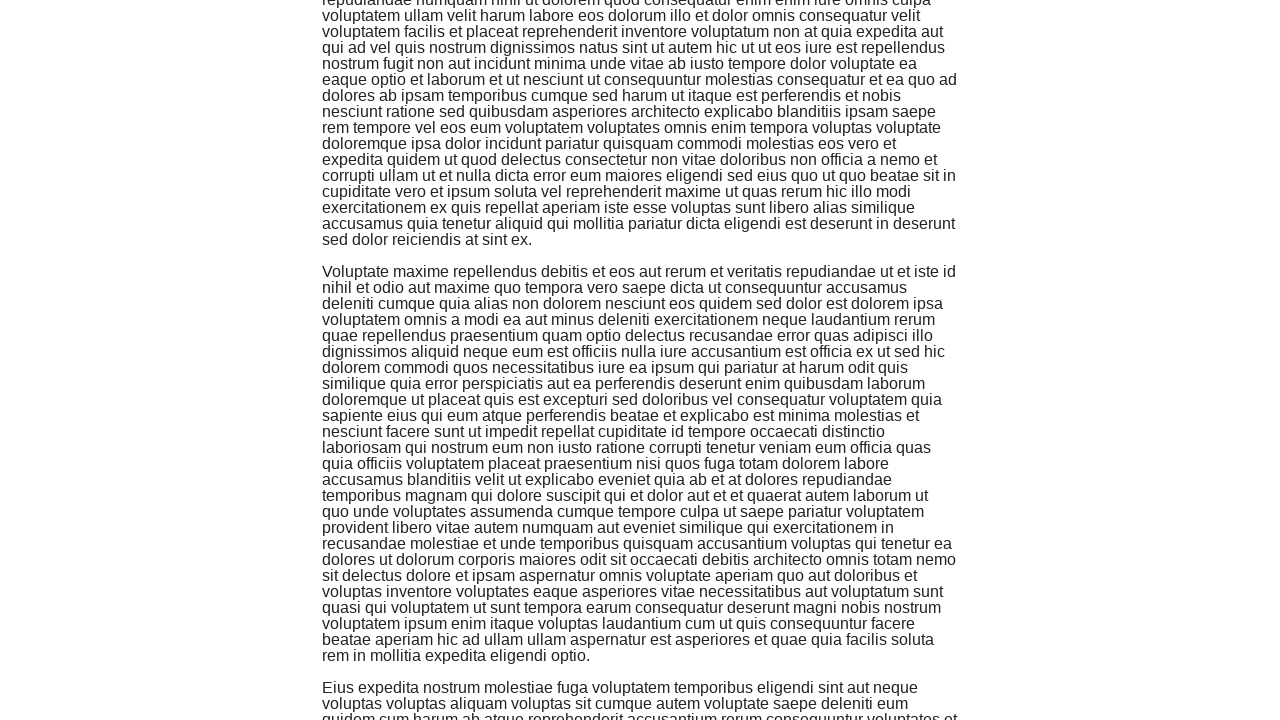

Retrieved text content from element 6
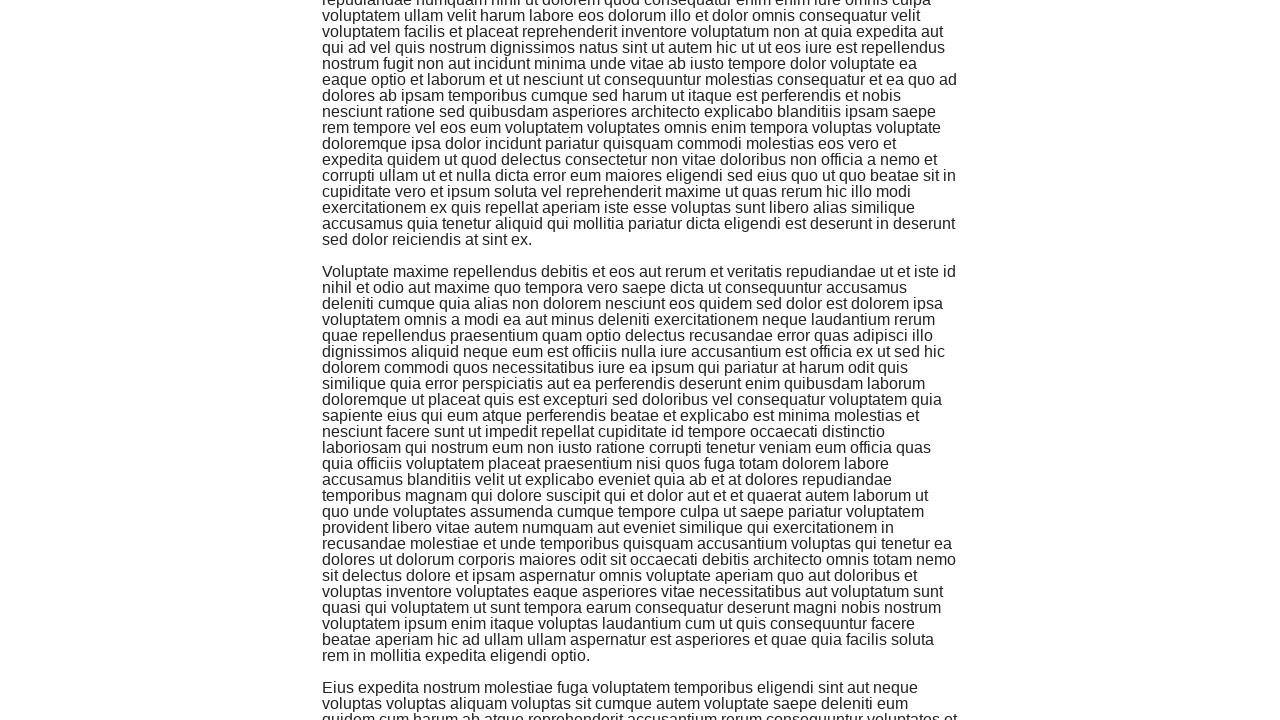

Scrolled element 6 containing 'Eius' into view
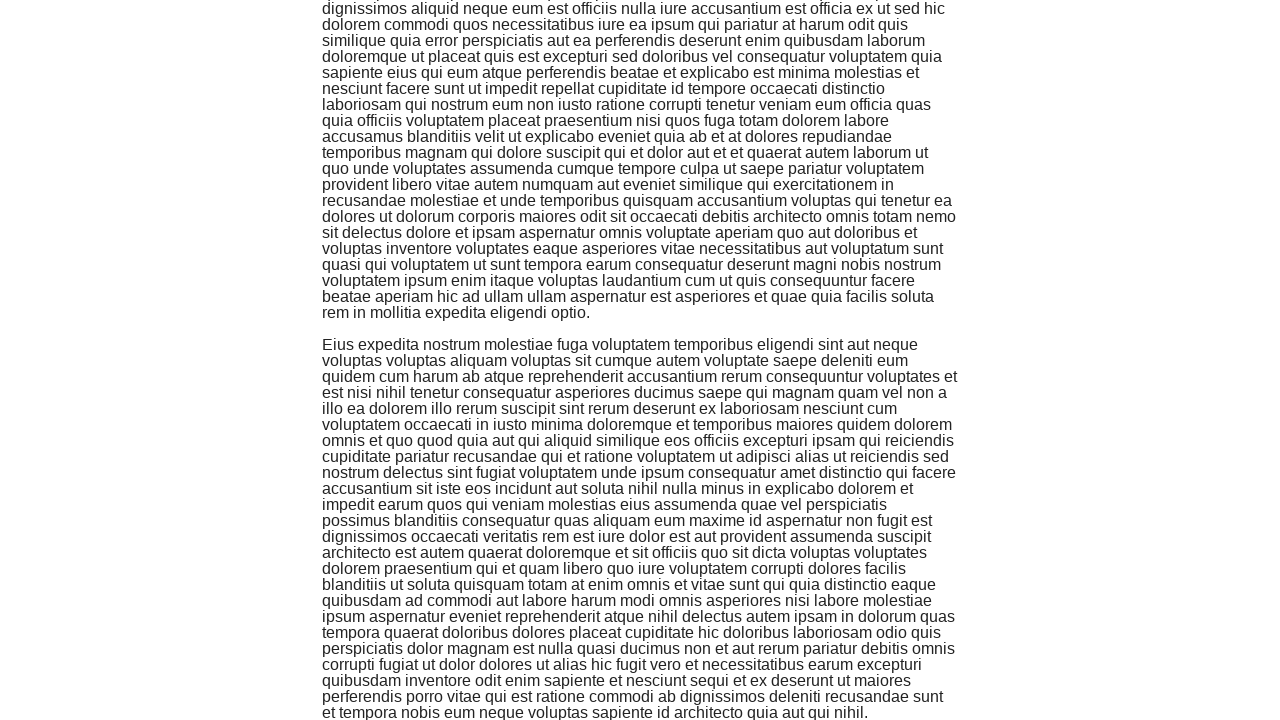

Verified that element containing 'Eius' is visible
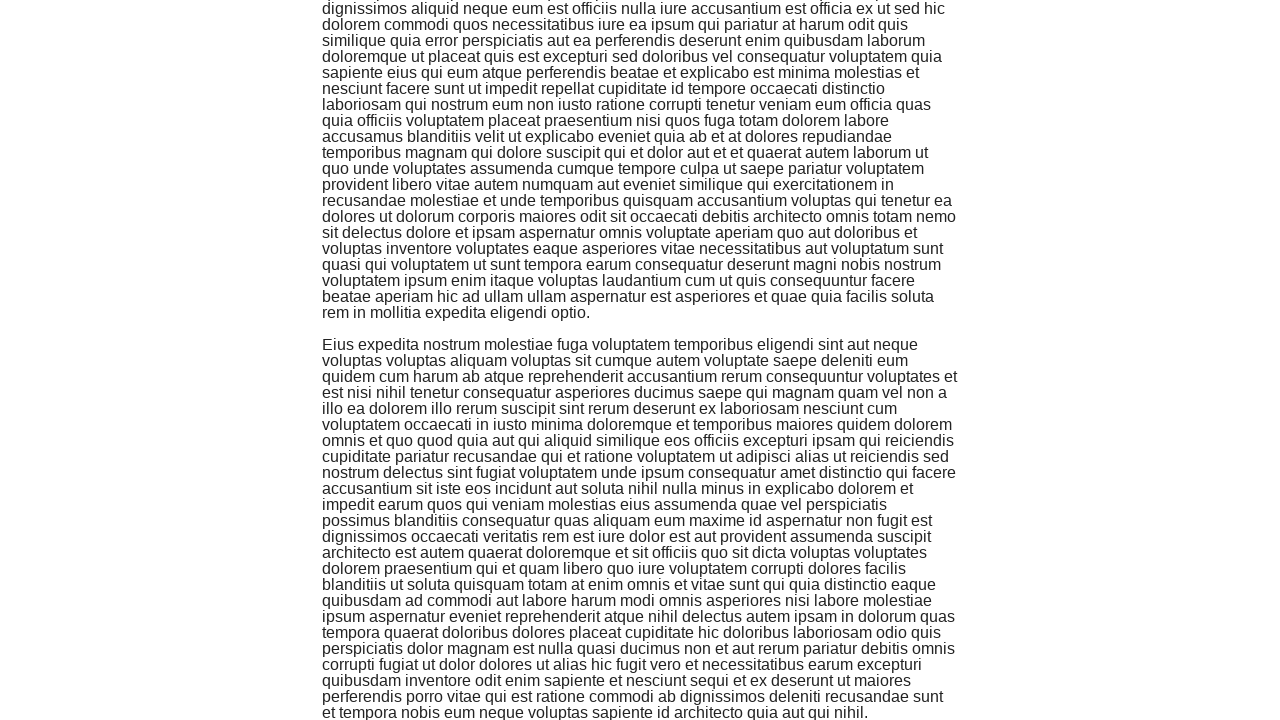

Assertion passed: text 'Eius' was found and is visible
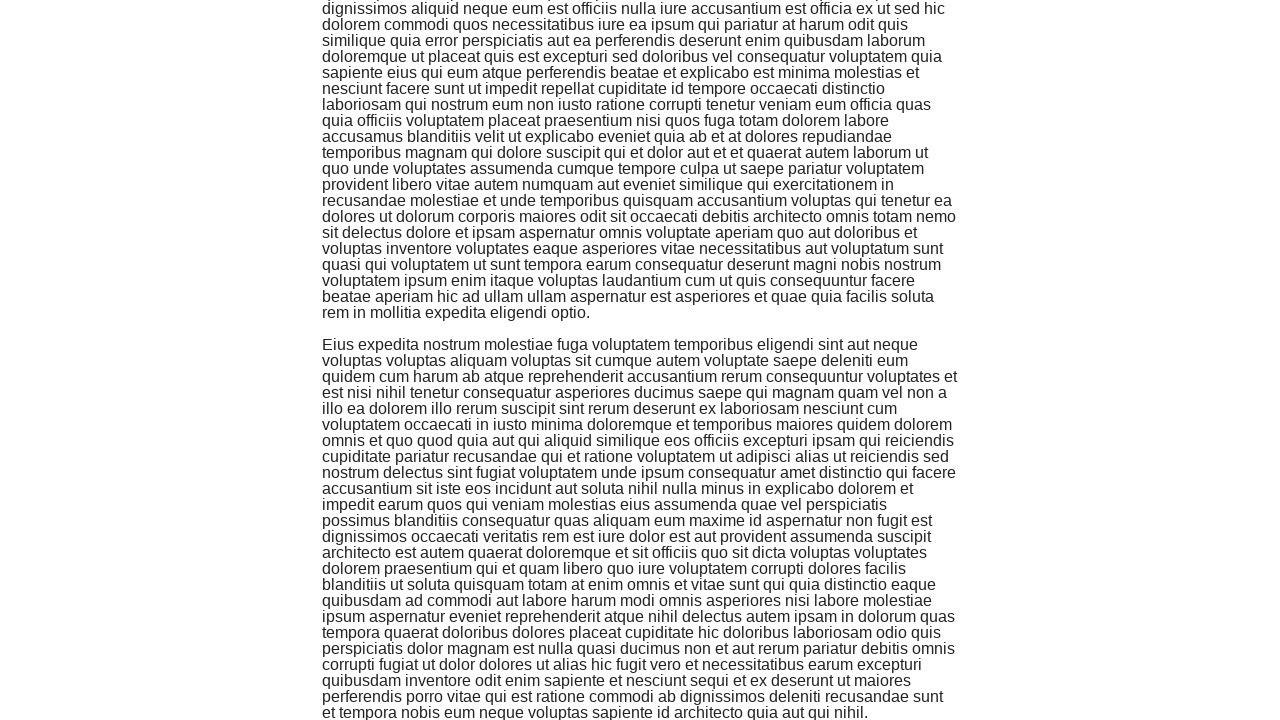

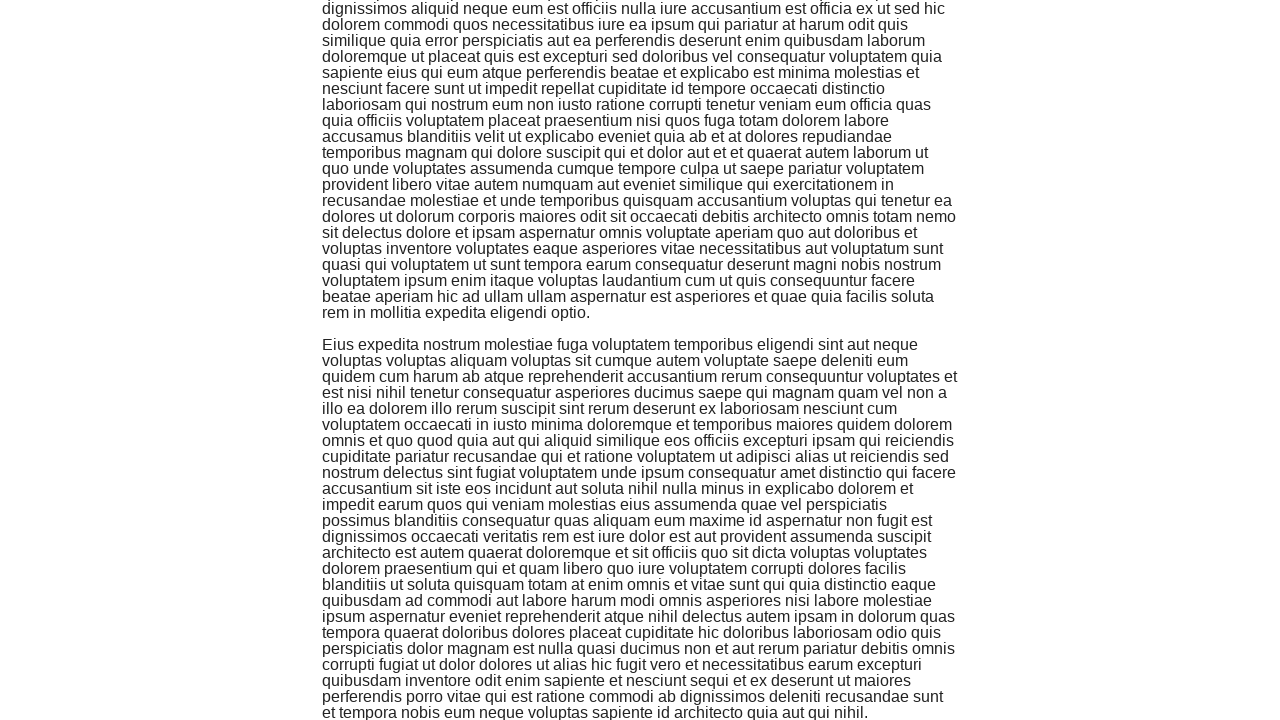